Tests interaction with a paginated product table by clicking through pagination links and selecting checkboxes for products

Starting URL: https://testautomationpractice.blogspot.com/

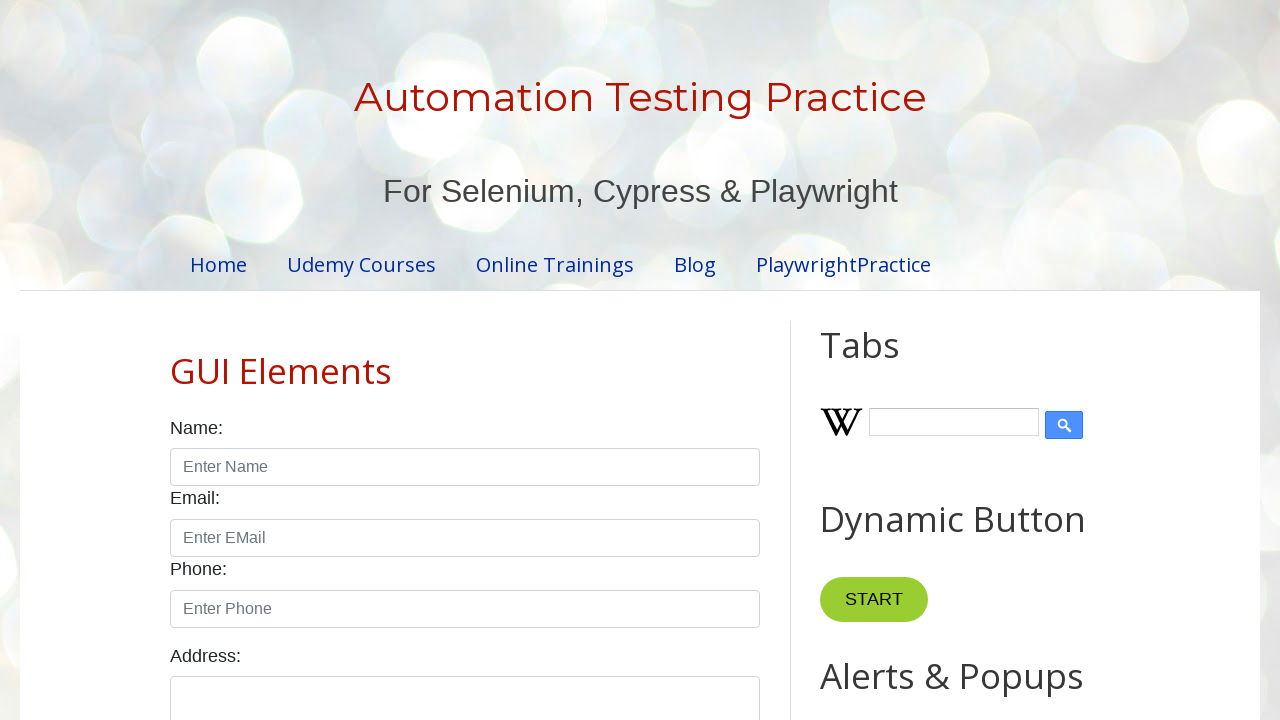

Retrieved all rows from product table
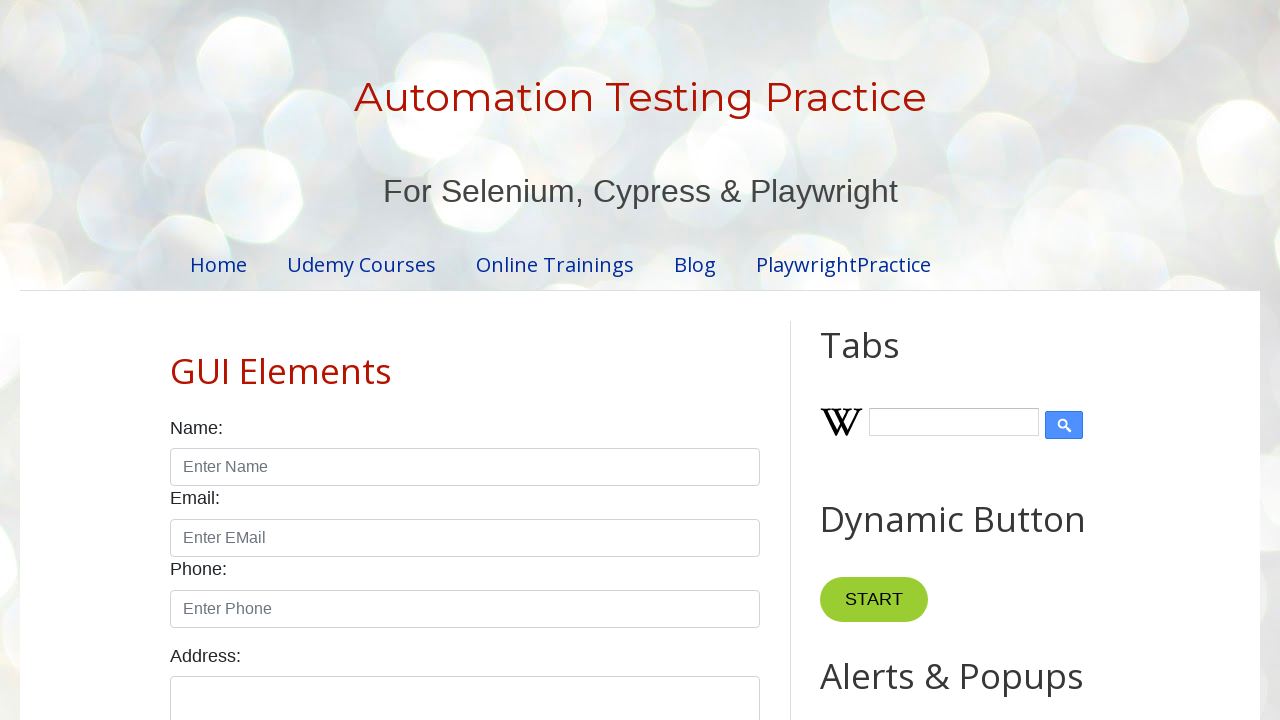

Product table contains 5 rows
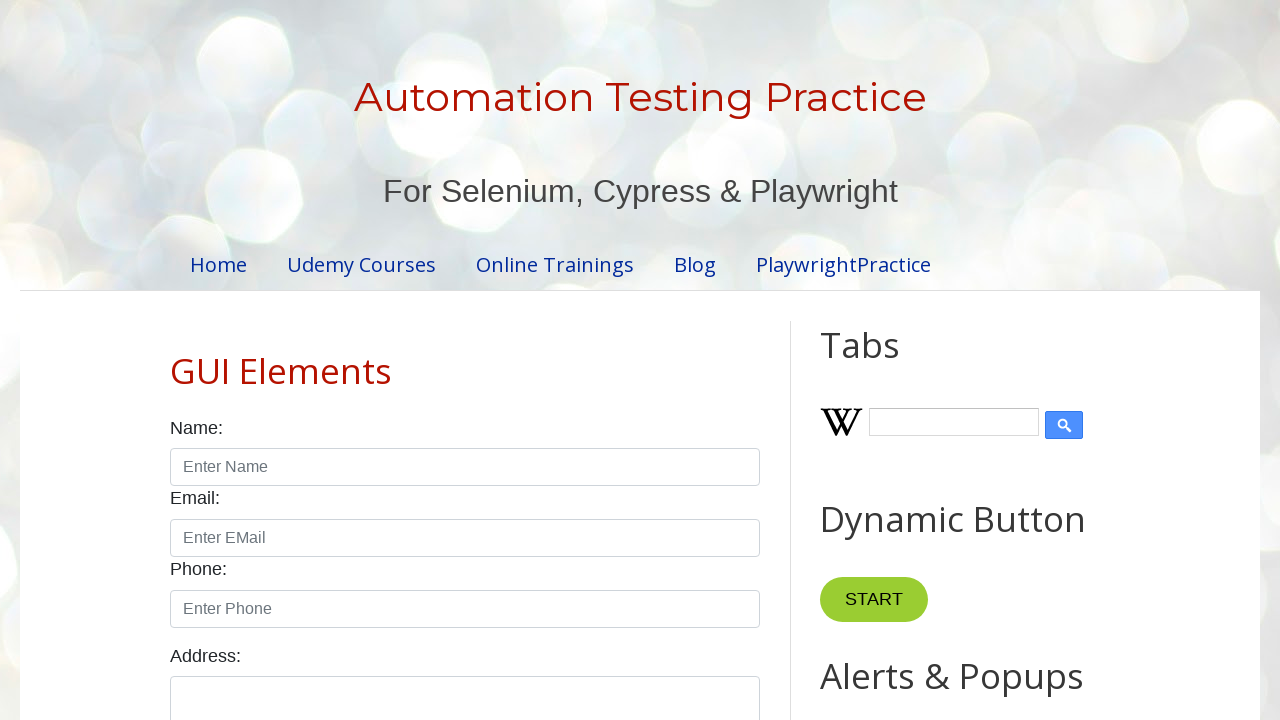

Located product name element in row 1
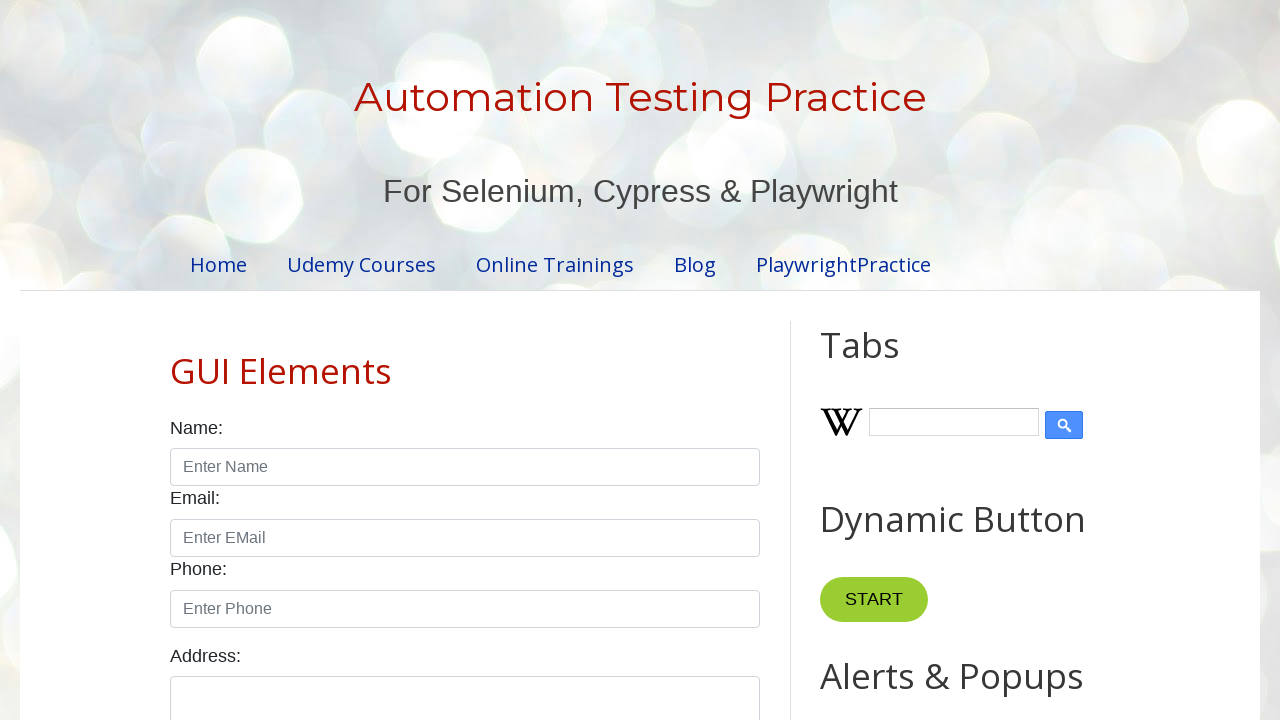

Located product price element in row 1
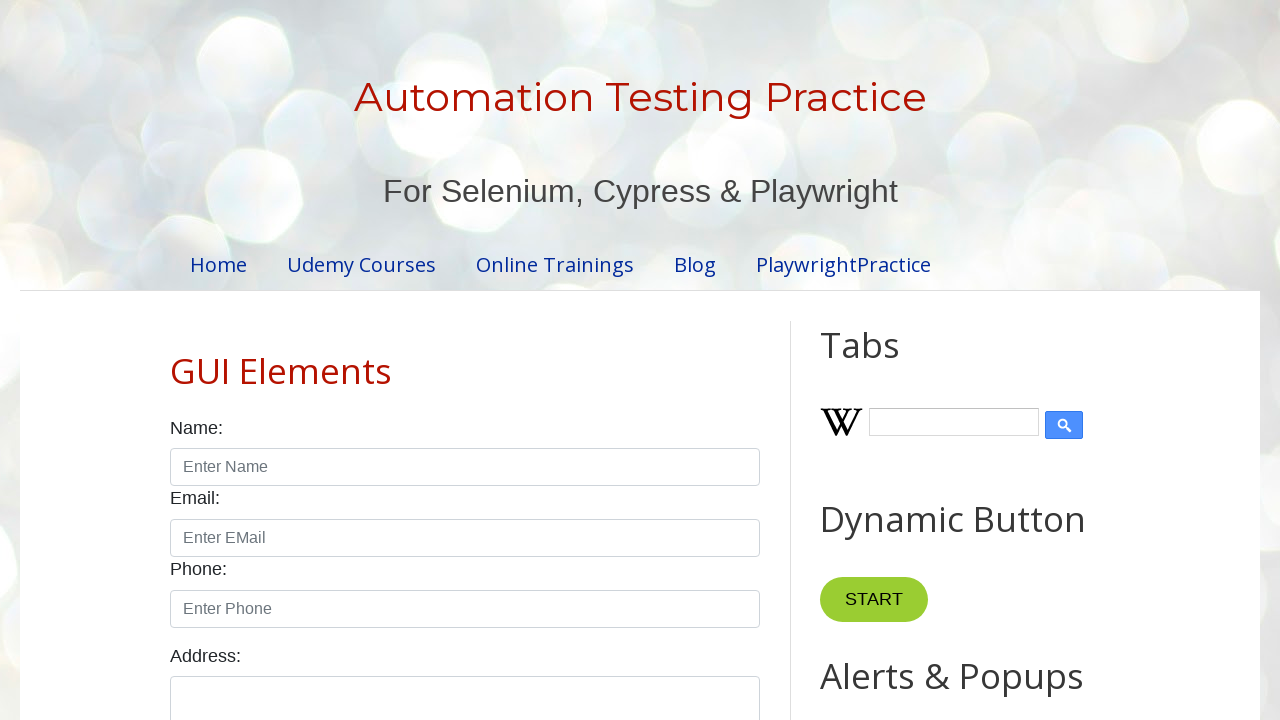

Clicked the 8th checkbox on the page at (651, 361) on (//input[@type='checkbox'])[8]
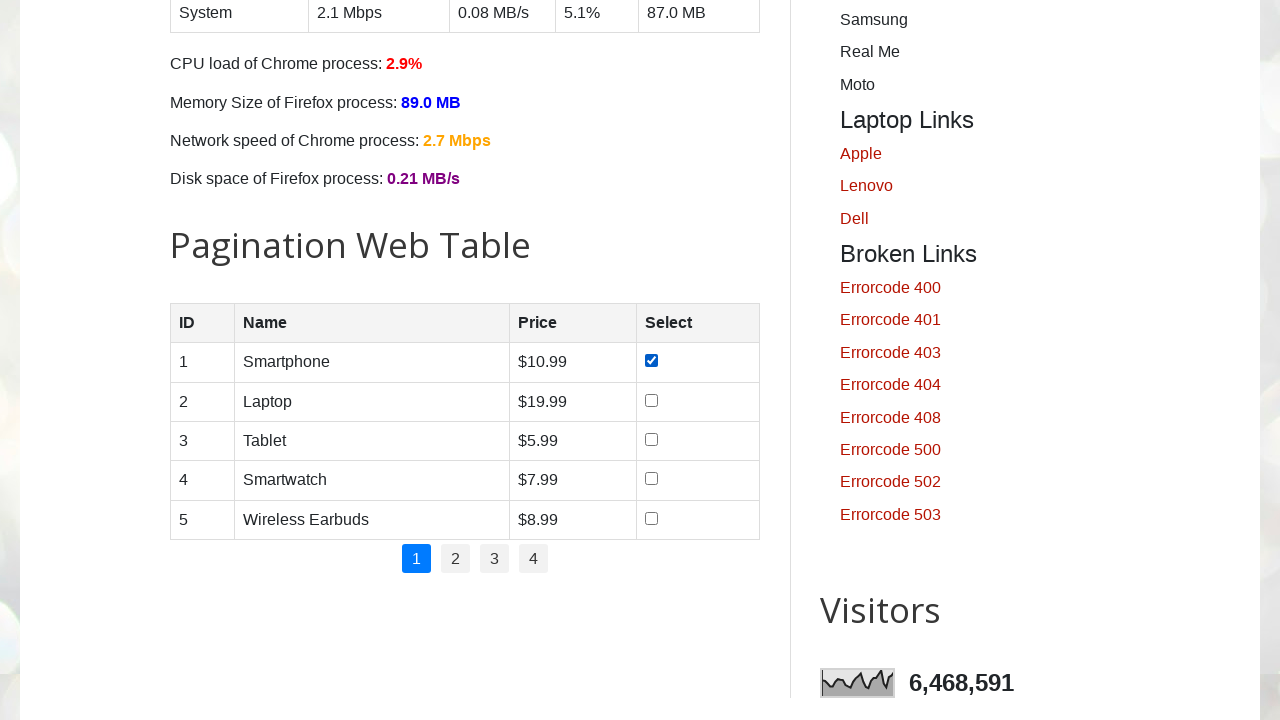

Retrieved all pagination links
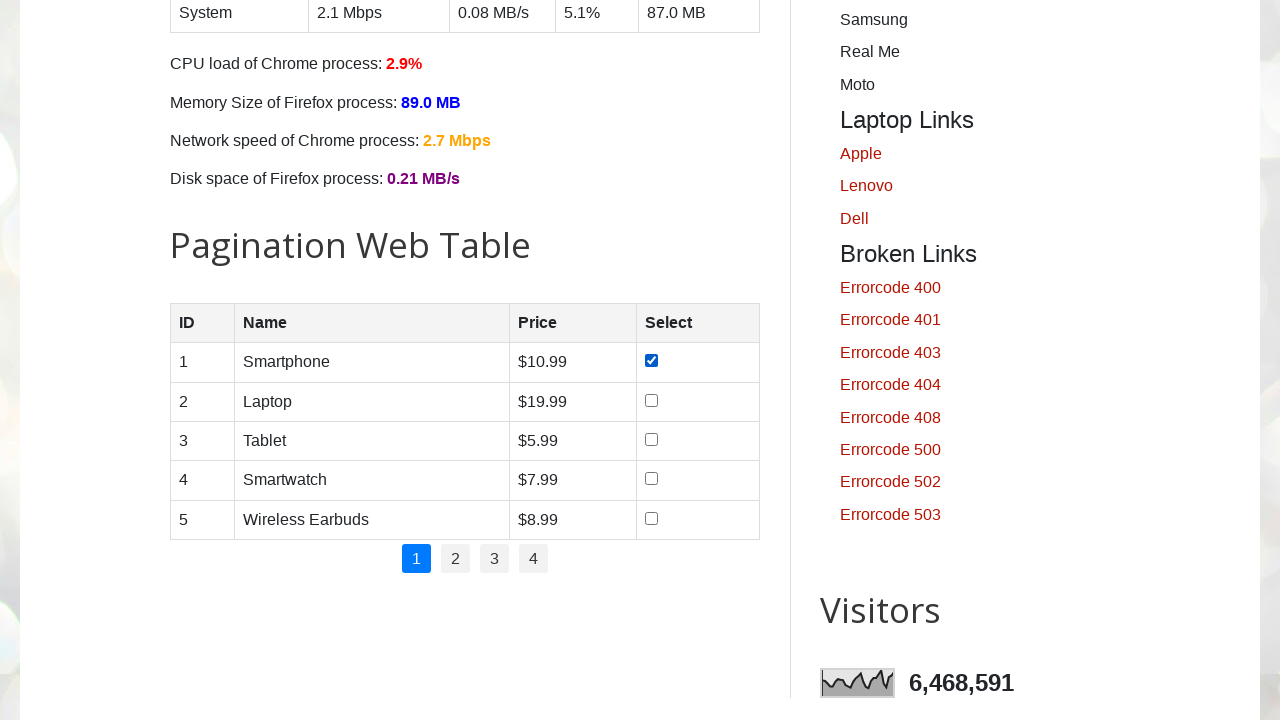

Clicked a pagination link at (416, 559) on xpath=//ul[@id='pagination']//a >> nth=0
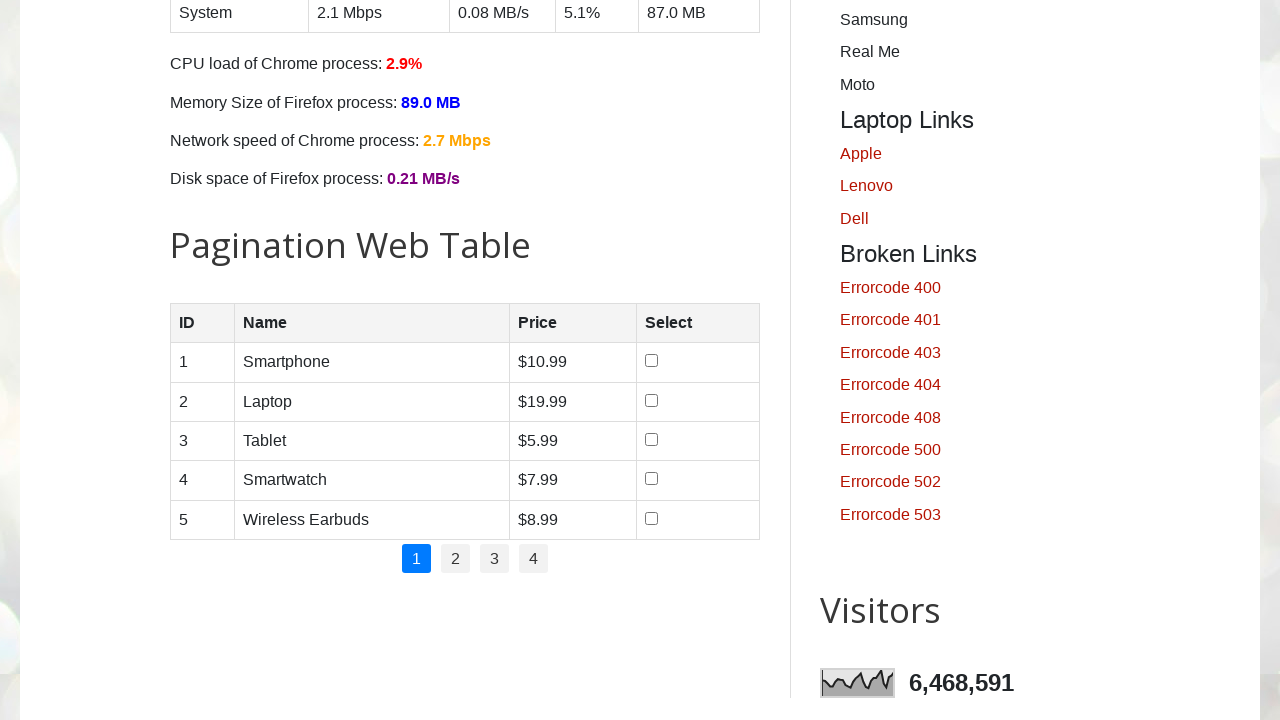

Waited for page to update after pagination
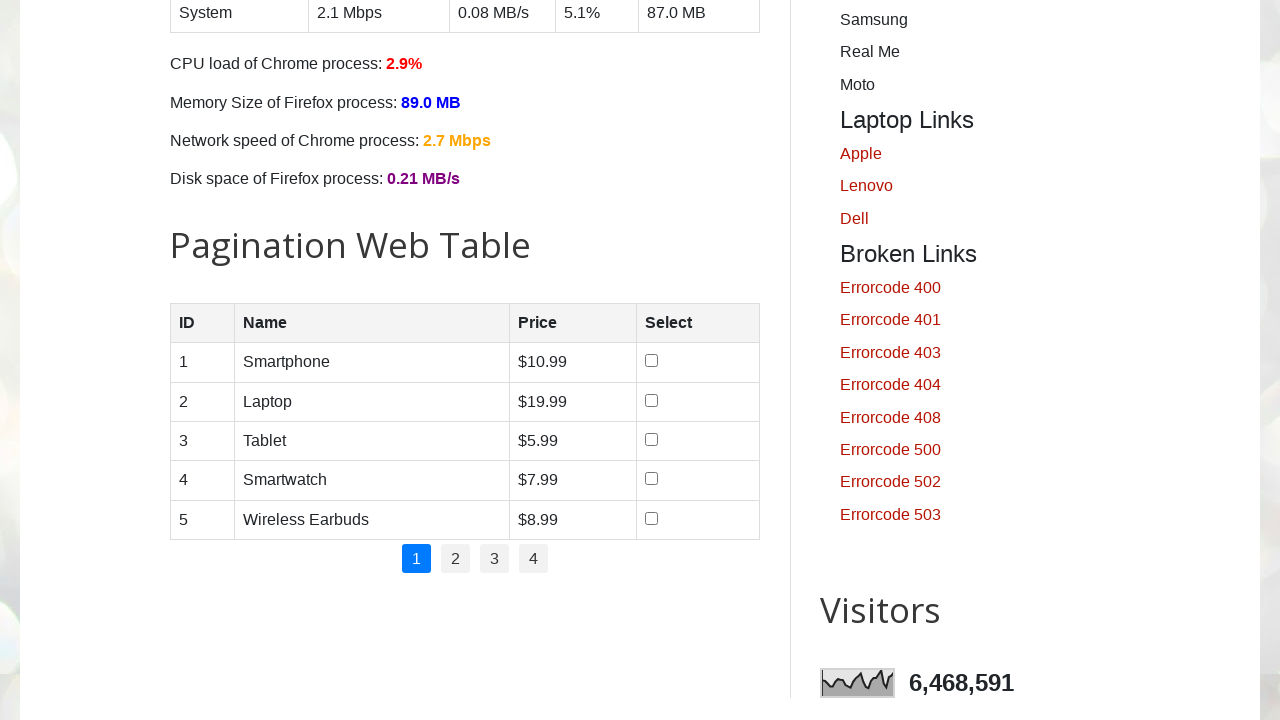

Clicked a pagination link at (456, 559) on xpath=//ul[@id='pagination']//a >> nth=1
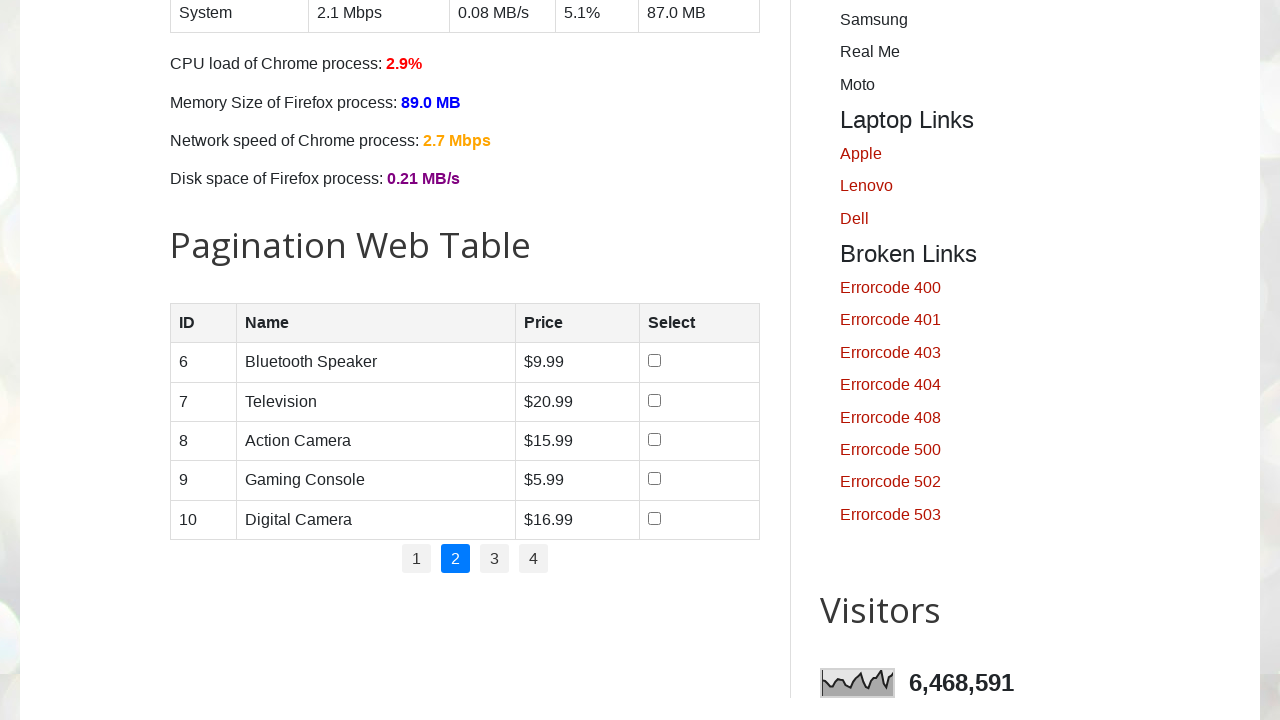

Waited for page to update after pagination
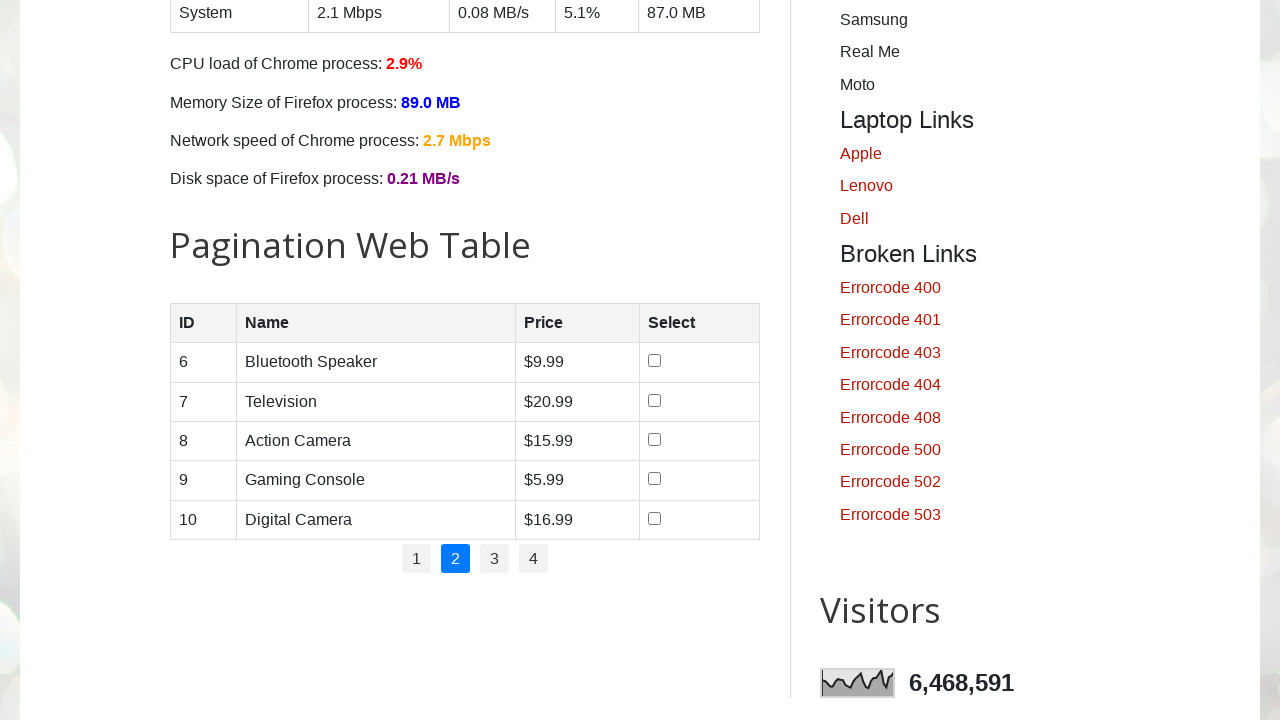

Clicked a pagination link at (494, 559) on xpath=//ul[@id='pagination']//a >> nth=2
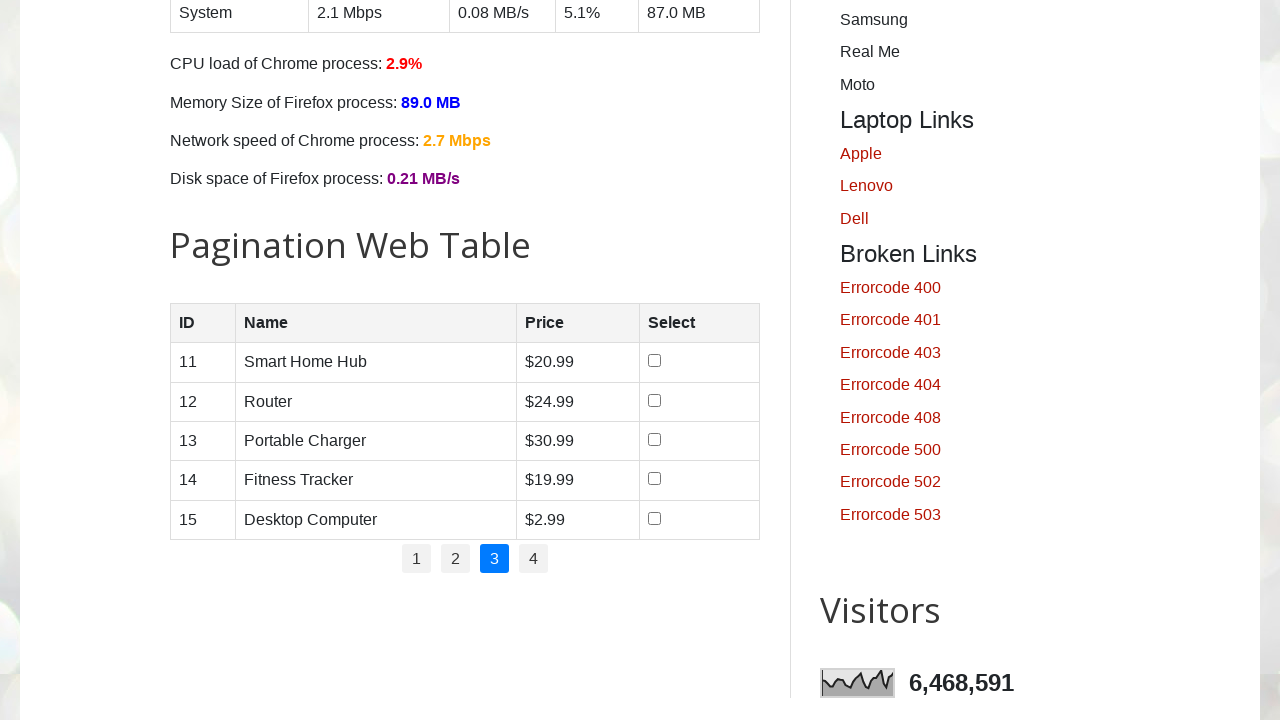

Waited for page to update after pagination
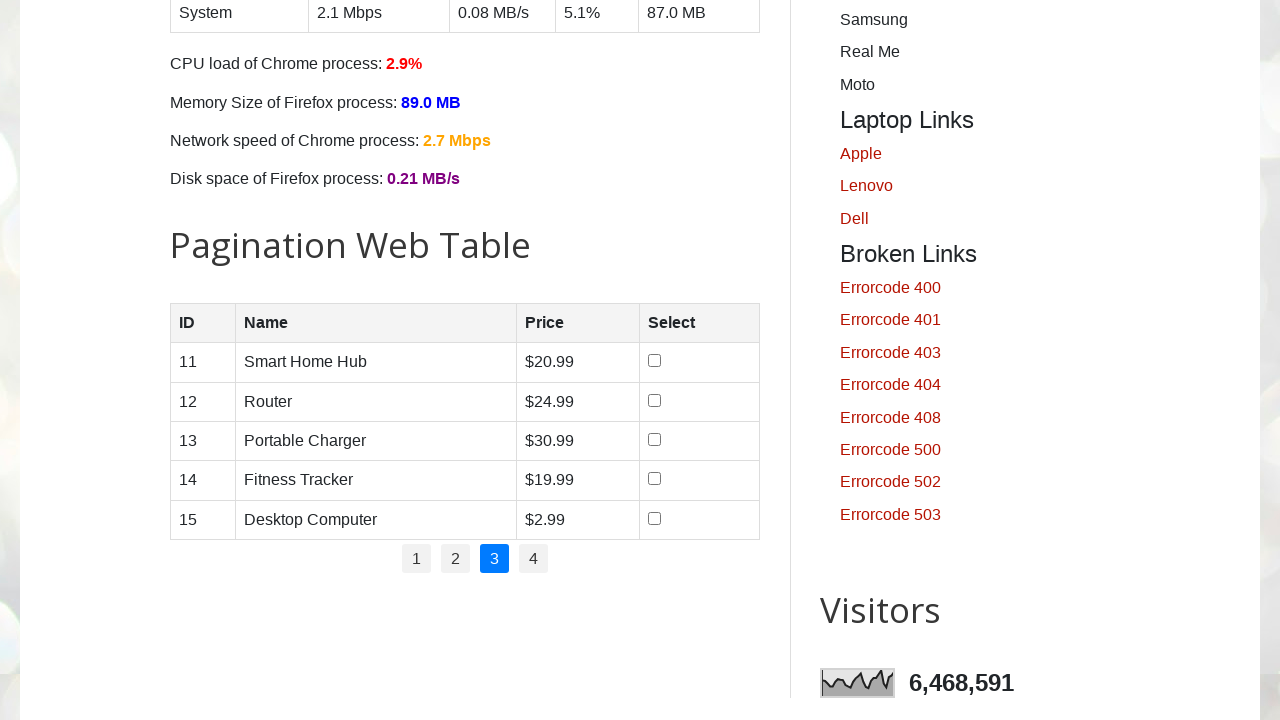

Clicked a pagination link at (534, 559) on xpath=//ul[@id='pagination']//a >> nth=3
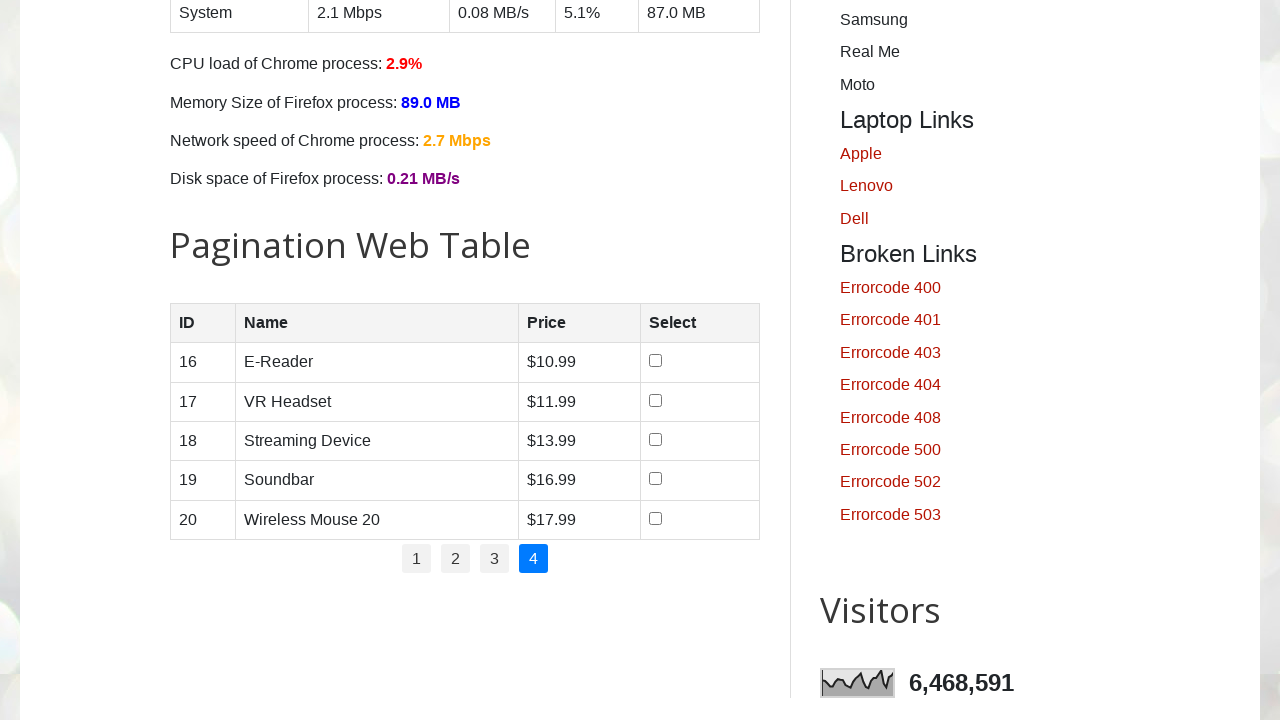

Waited for page to update after pagination
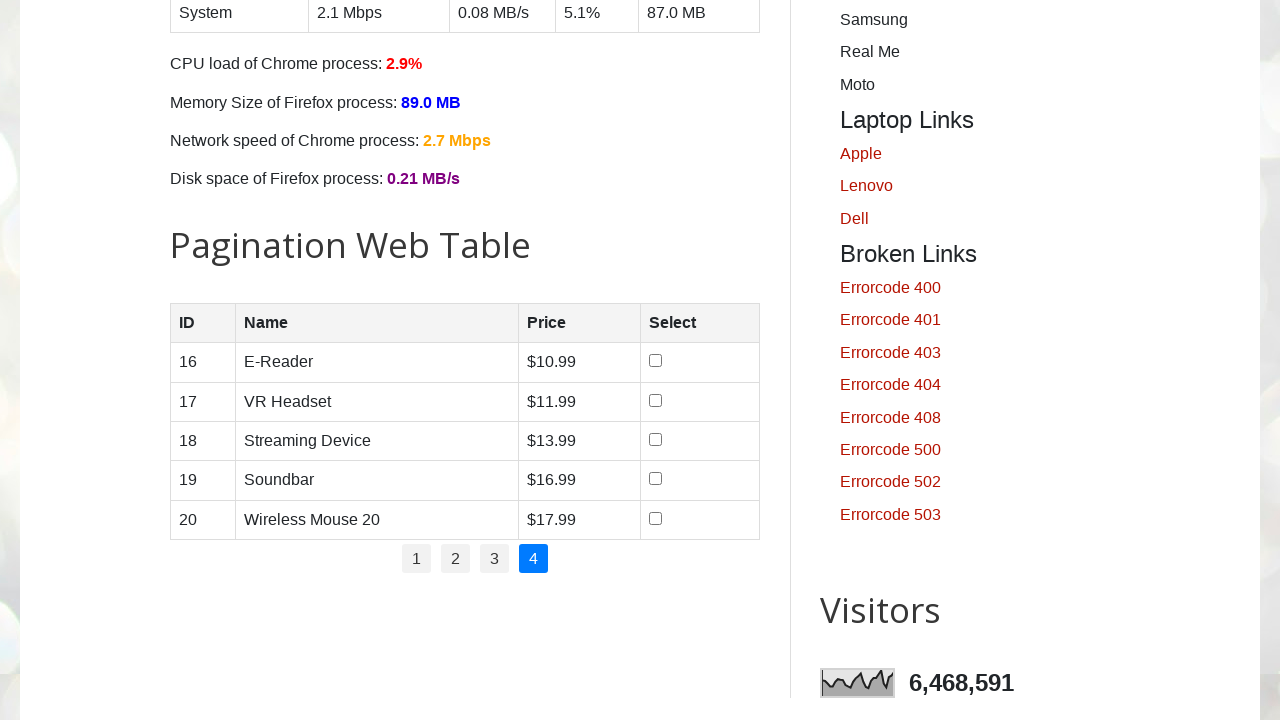

Located product name element in row 2
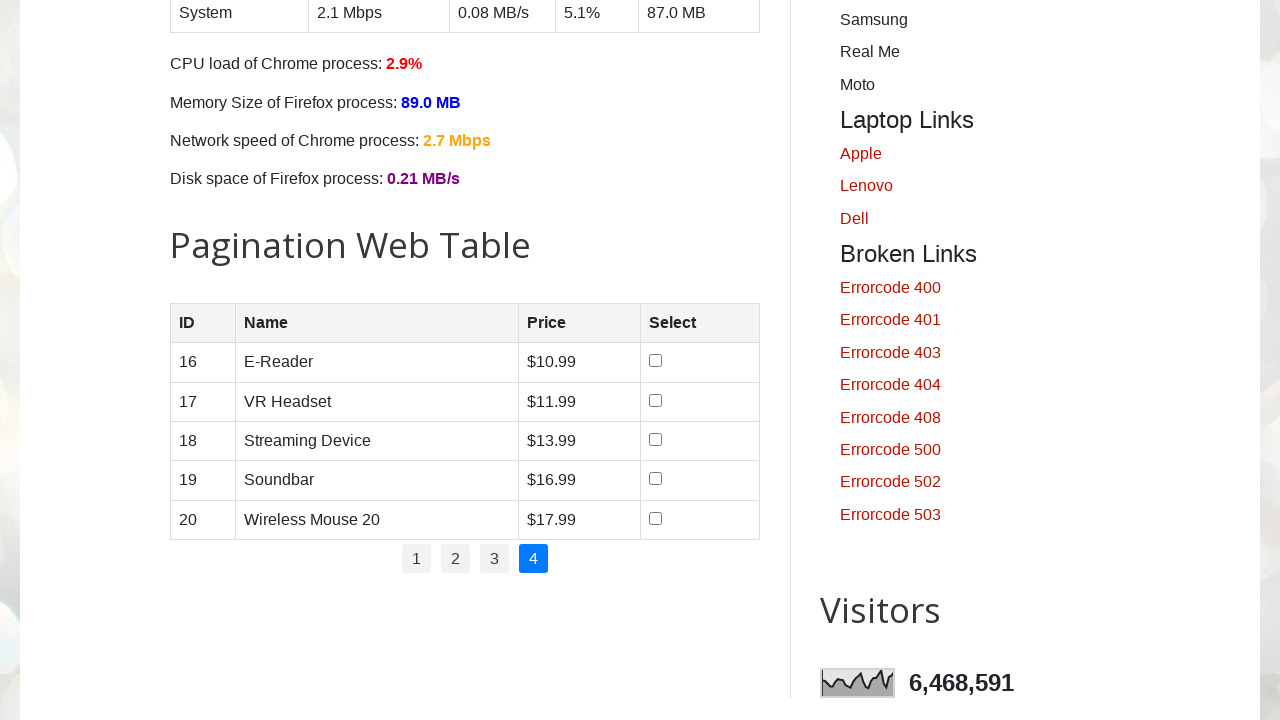

Located product price element in row 2
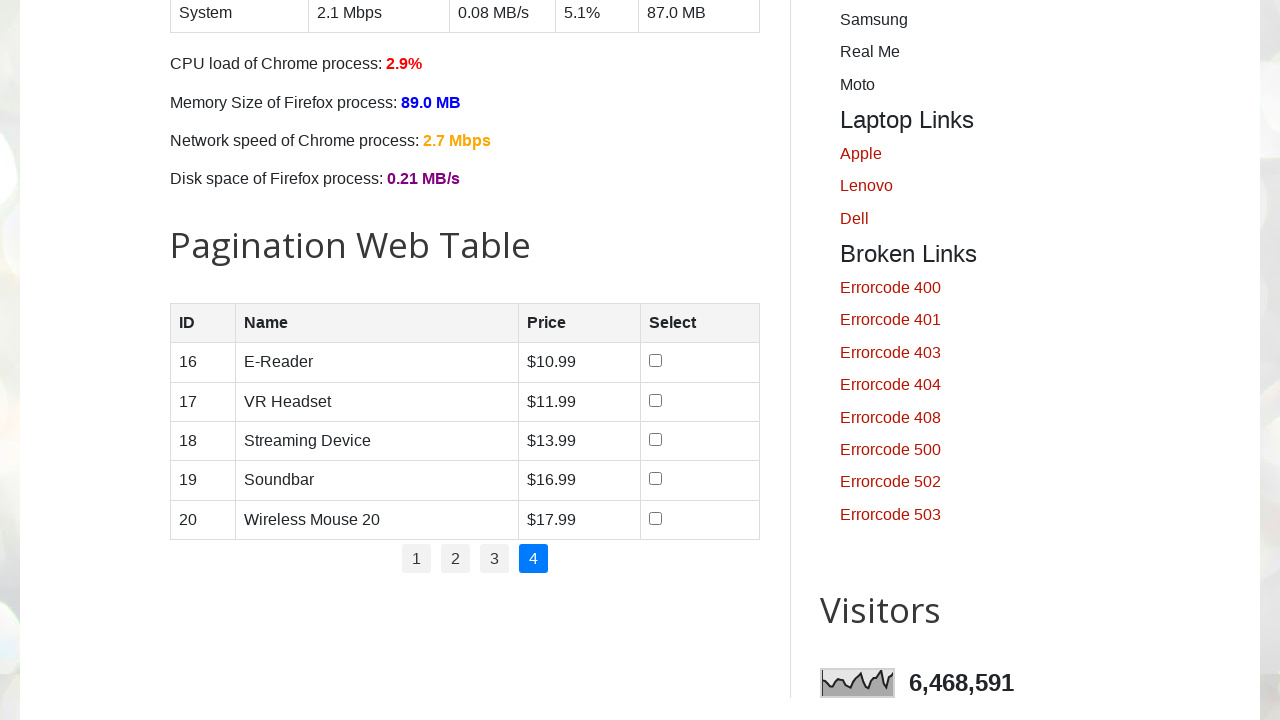

Clicked the 8th checkbox on the page at (656, 361) on (//input[@type='checkbox'])[8]
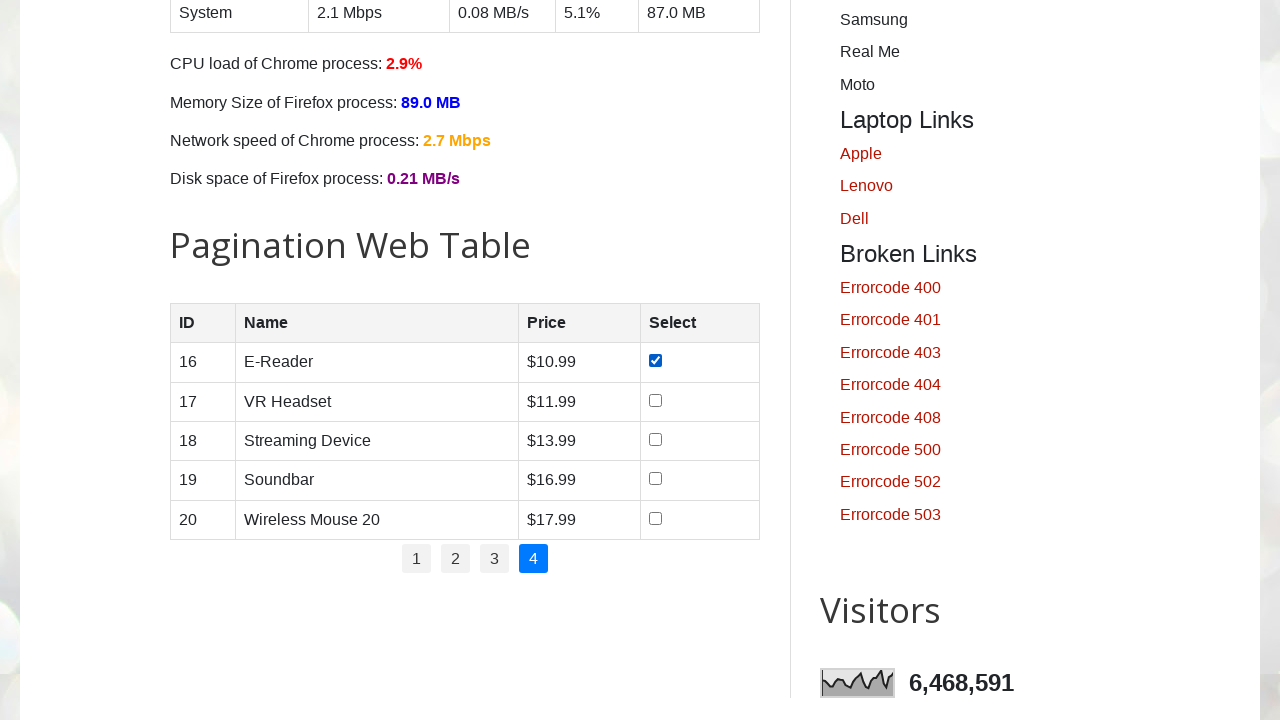

Retrieved all pagination links
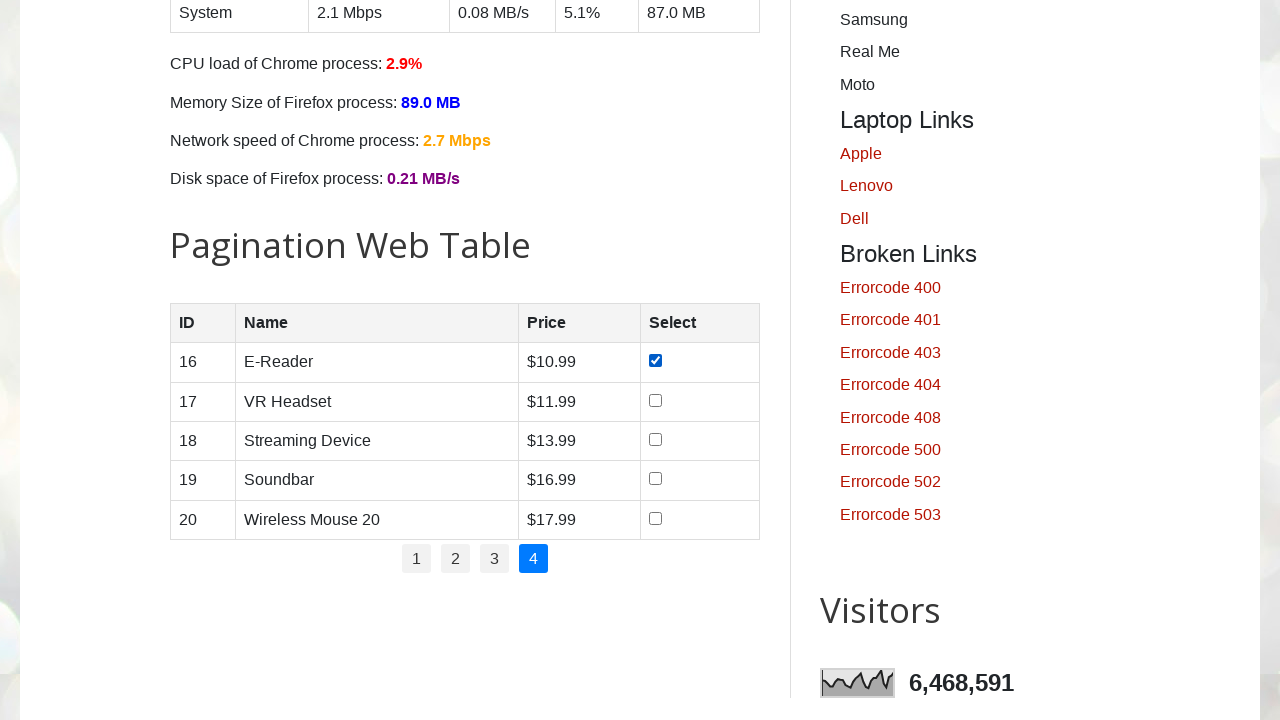

Clicked a pagination link at (416, 559) on xpath=//ul[@id='pagination']//a >> nth=0
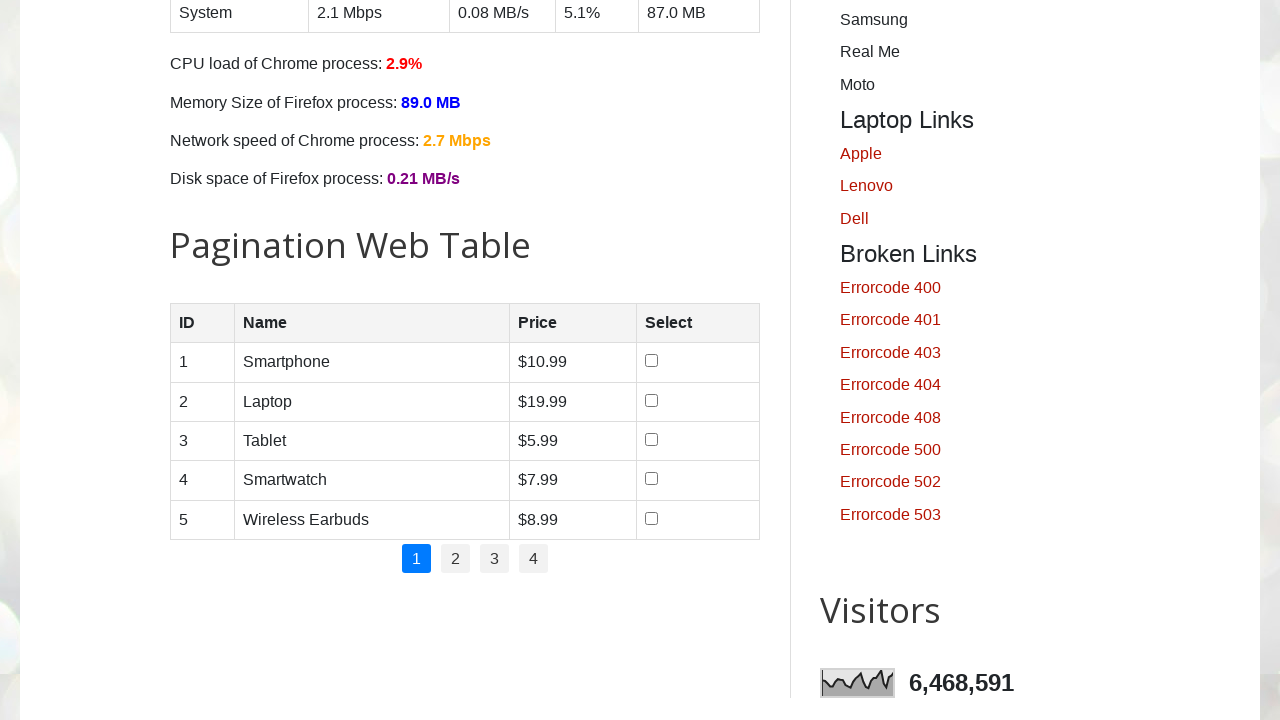

Waited for page to update after pagination
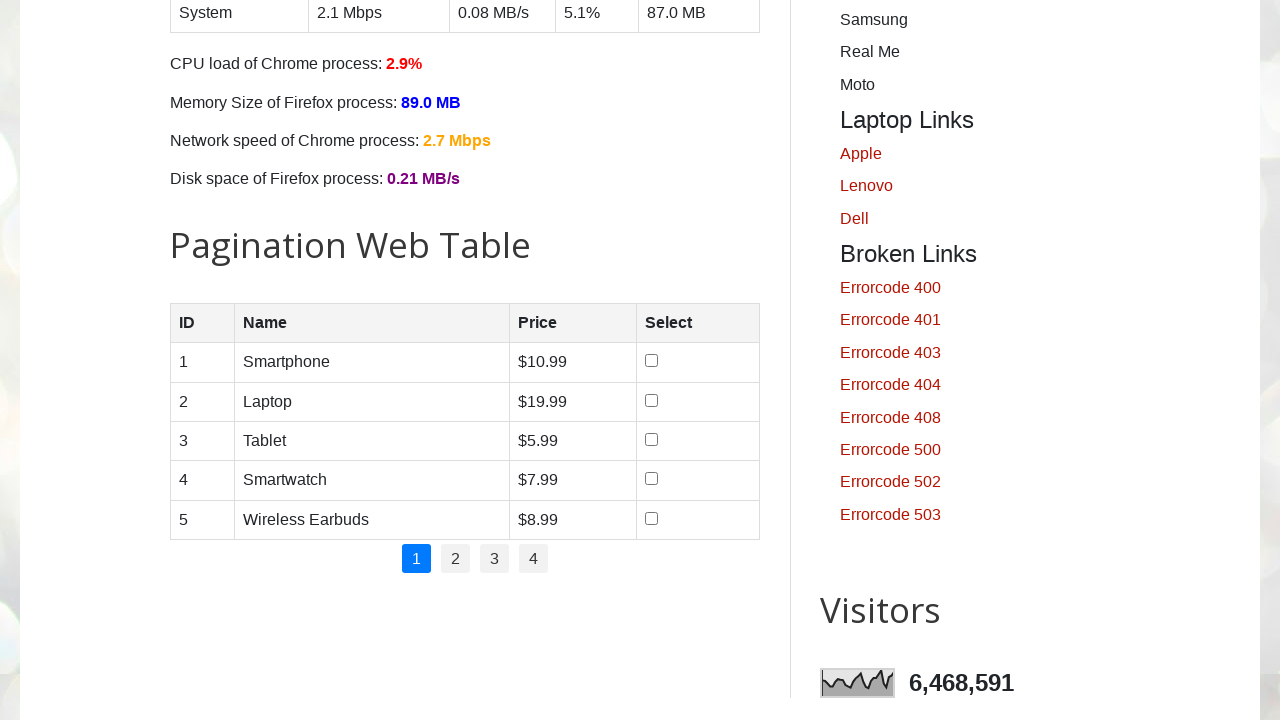

Clicked a pagination link at (456, 559) on xpath=//ul[@id='pagination']//a >> nth=1
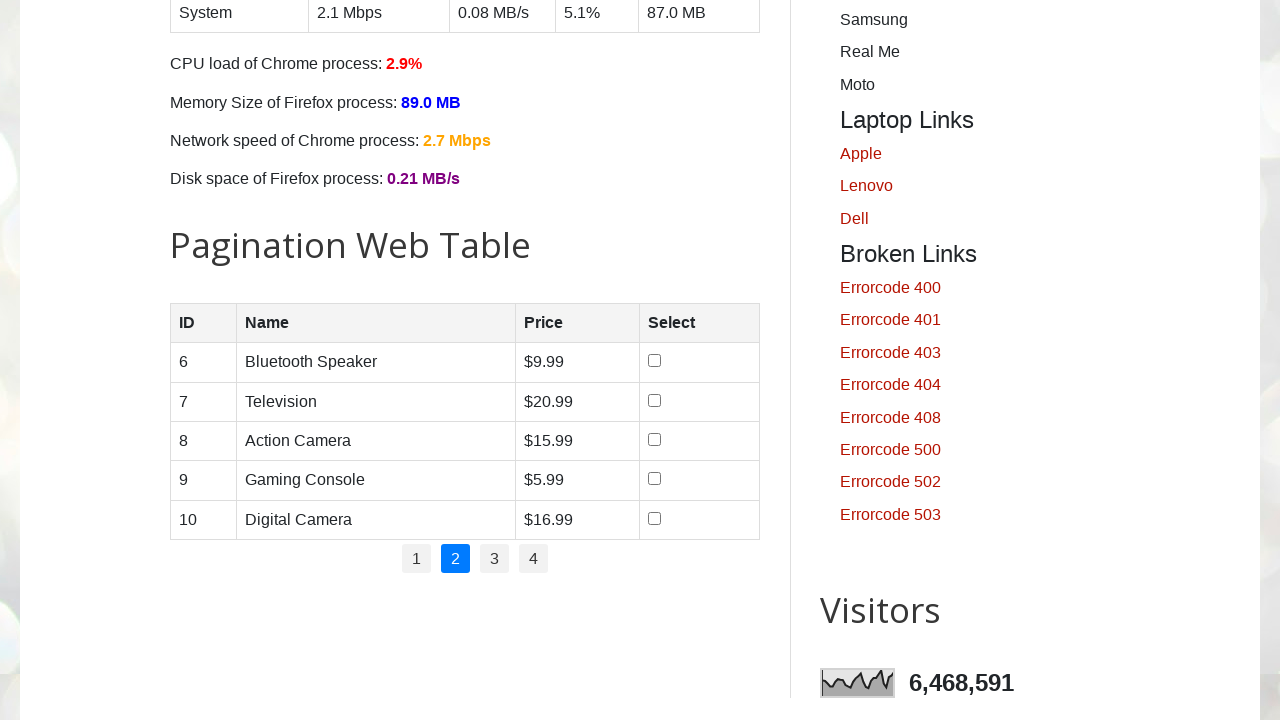

Waited for page to update after pagination
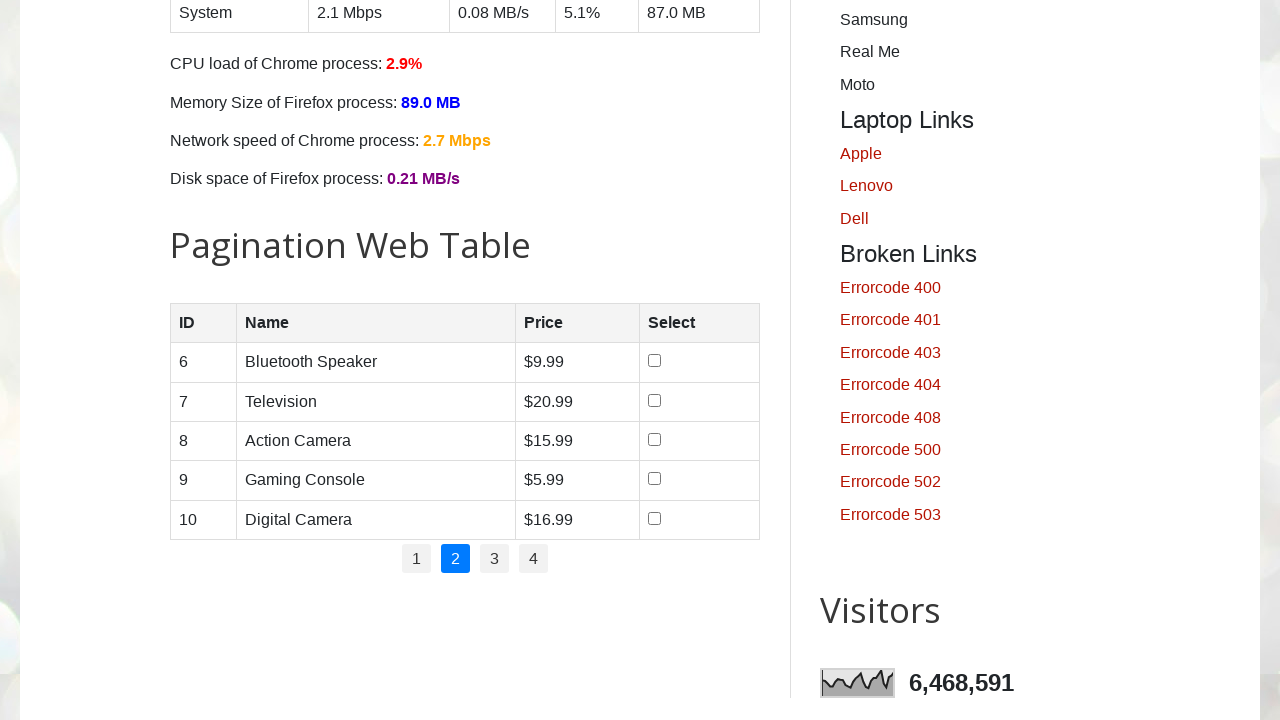

Clicked a pagination link at (494, 559) on xpath=//ul[@id='pagination']//a >> nth=2
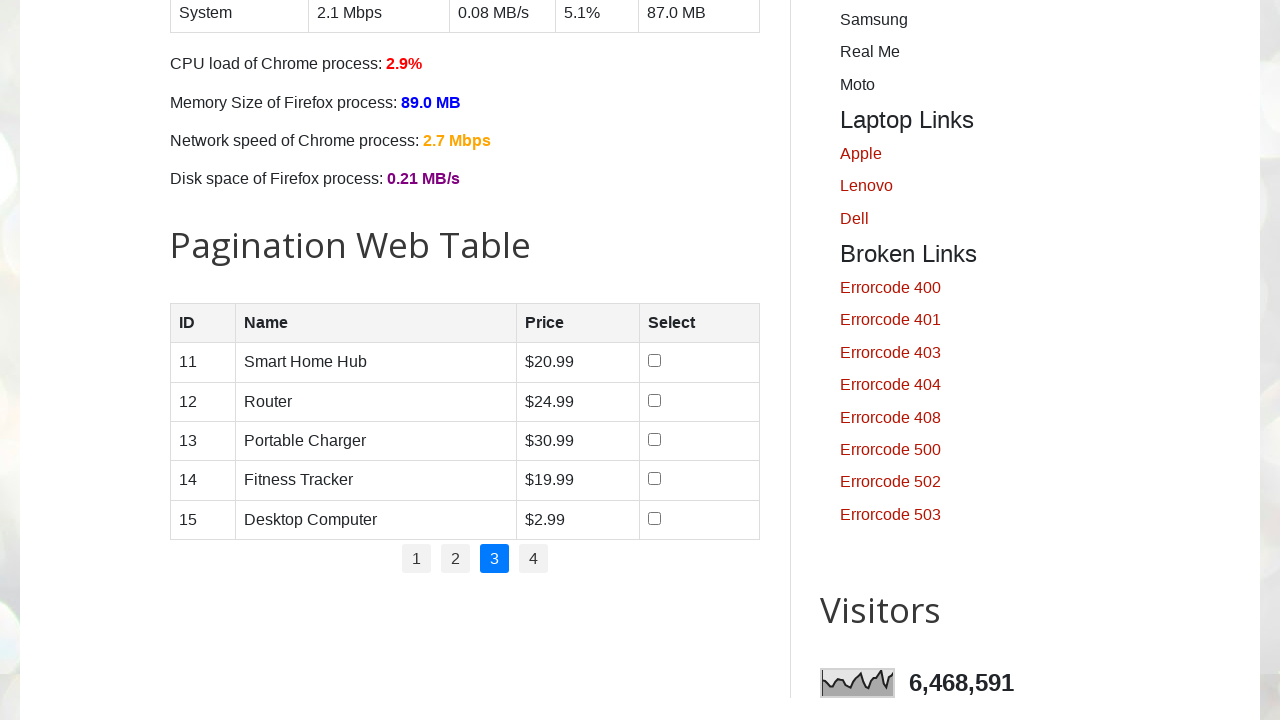

Waited for page to update after pagination
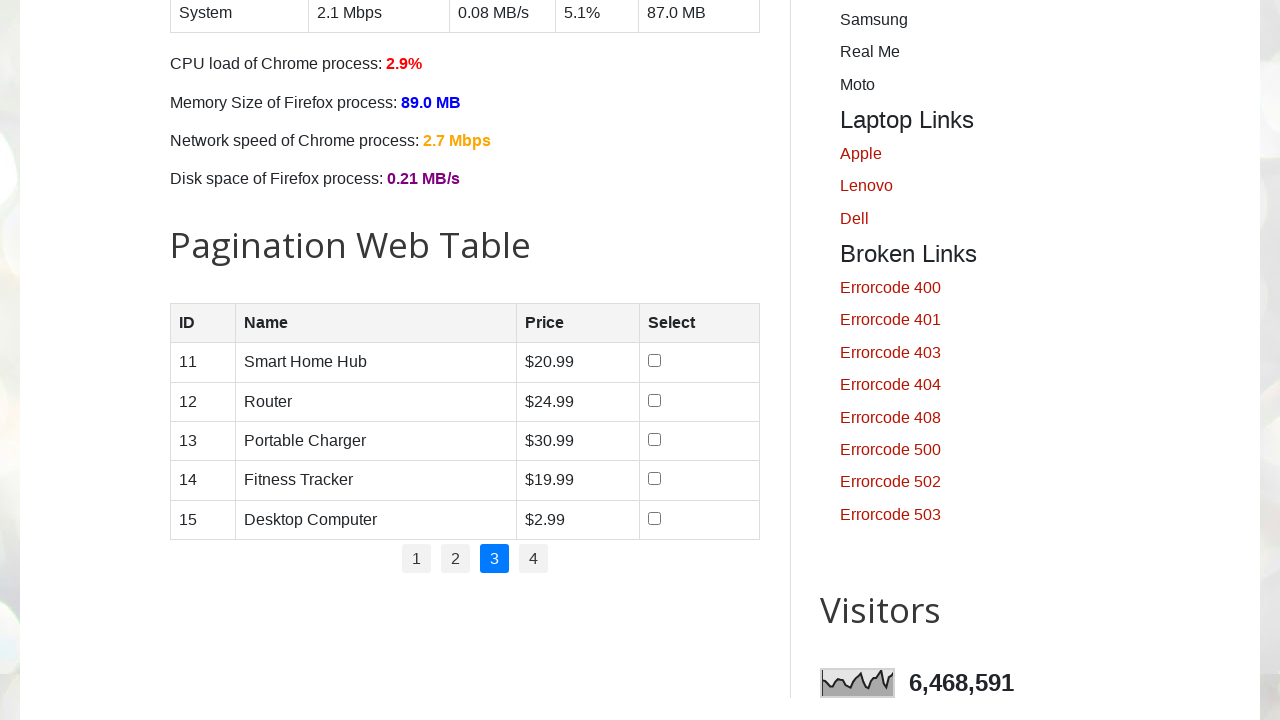

Clicked a pagination link at (534, 559) on xpath=//ul[@id='pagination']//a >> nth=3
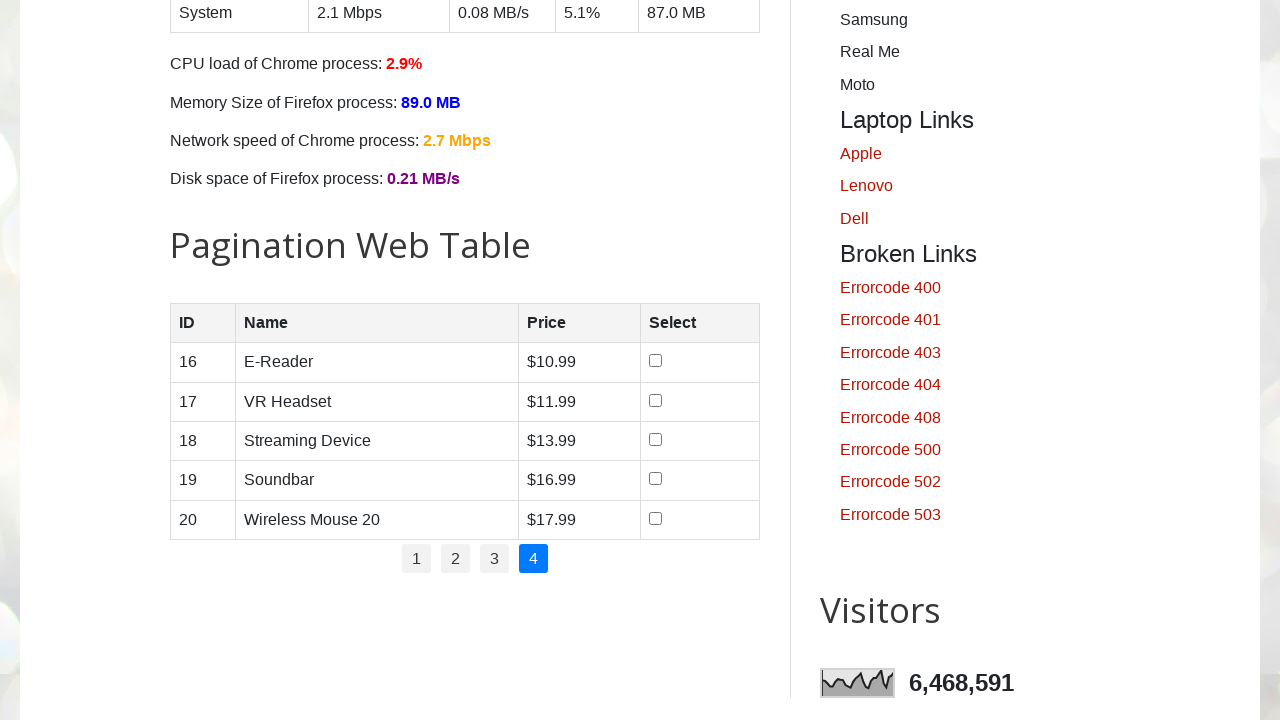

Waited for page to update after pagination
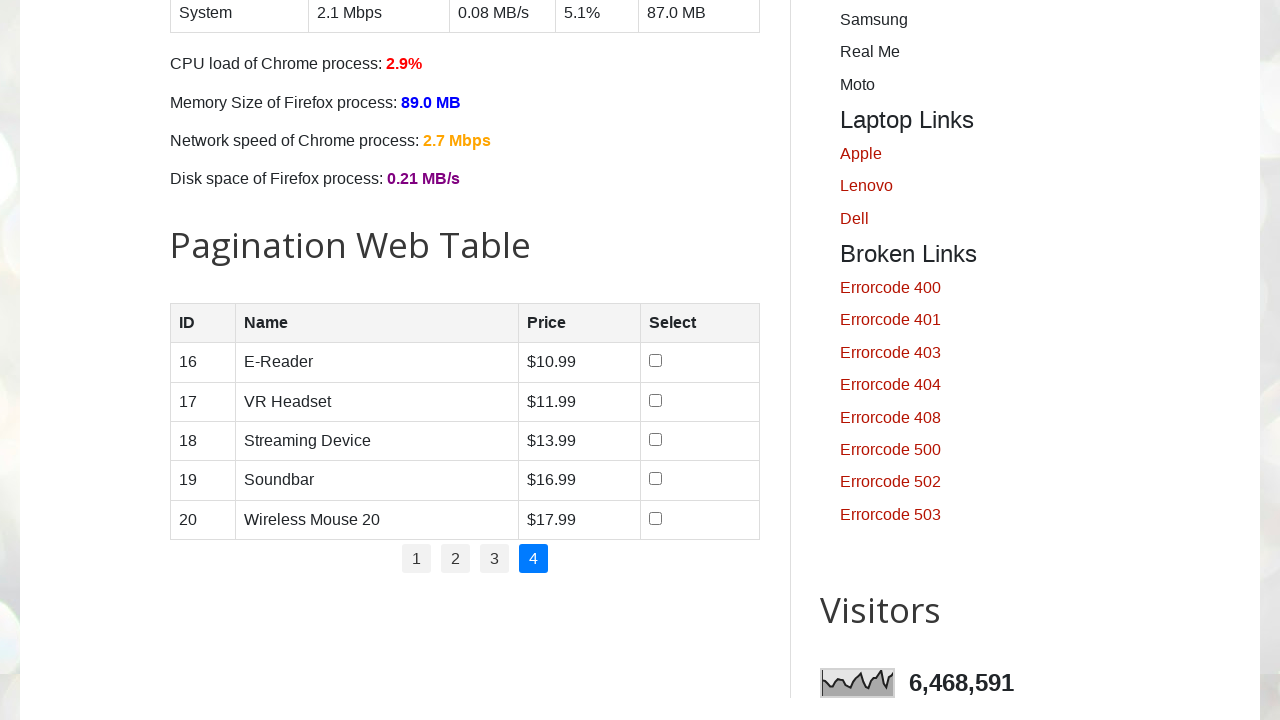

Located product name element in row 3
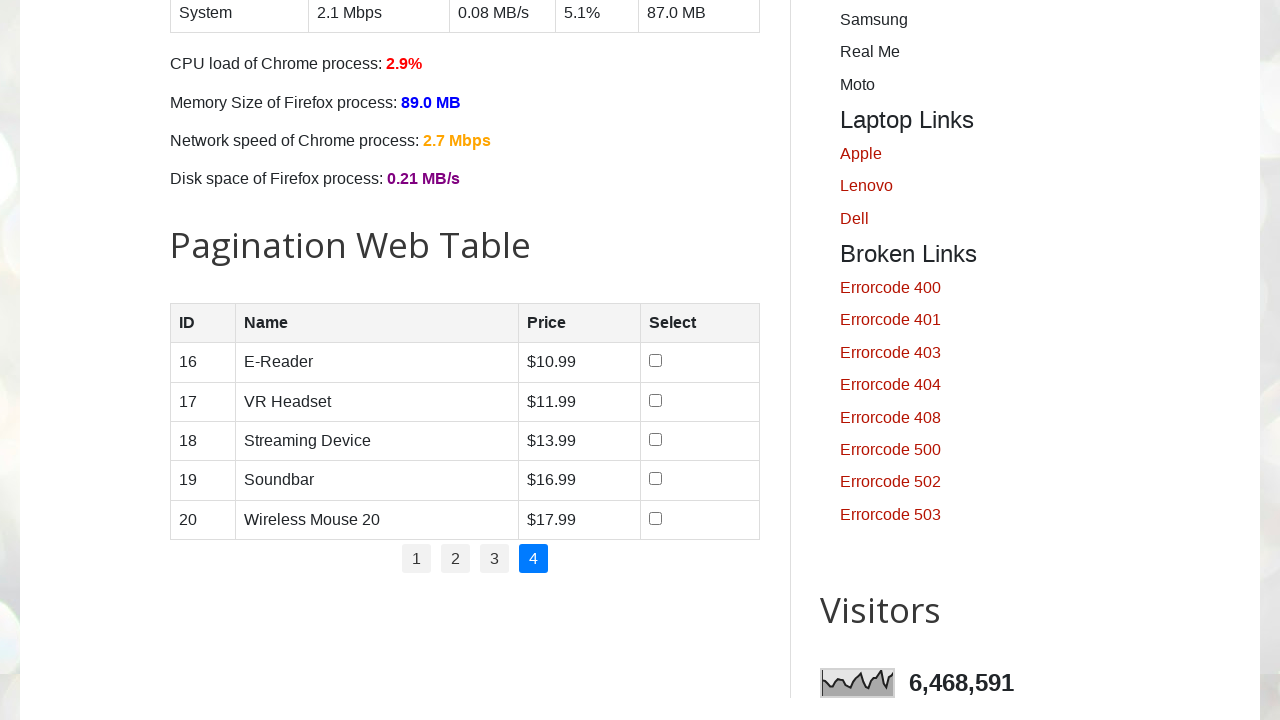

Located product price element in row 3
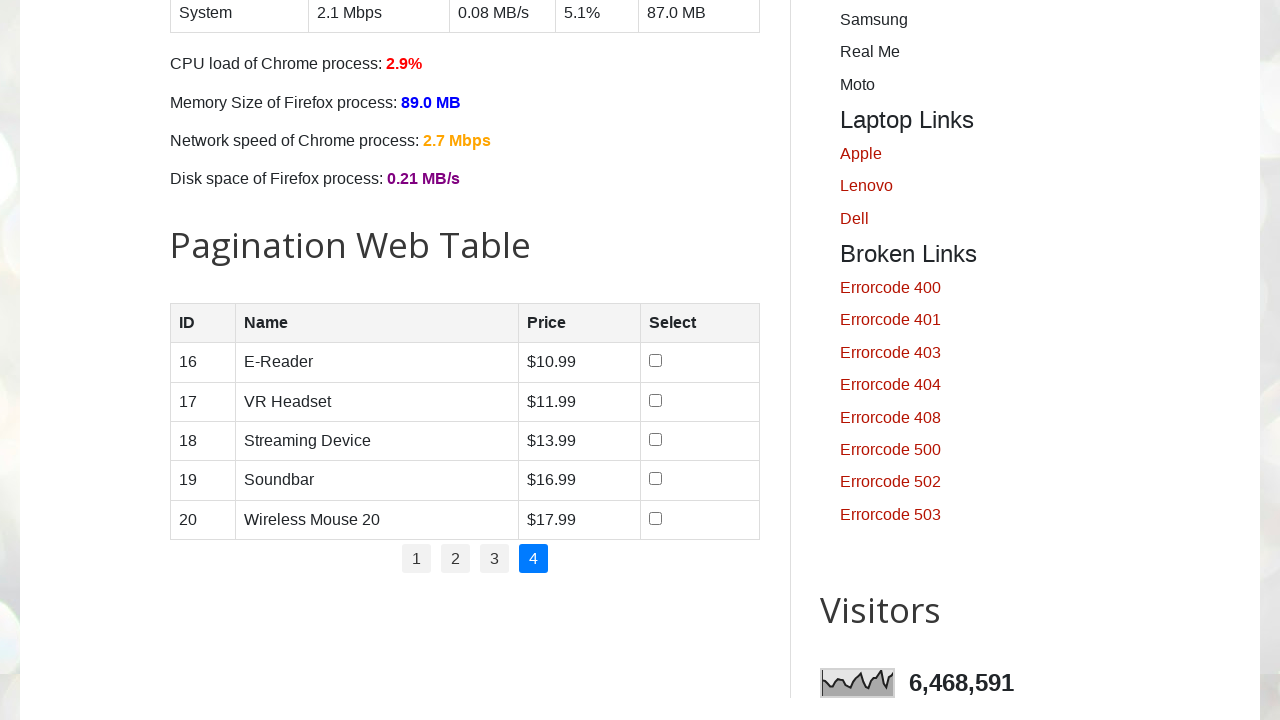

Clicked the 8th checkbox on the page at (656, 361) on (//input[@type='checkbox'])[8]
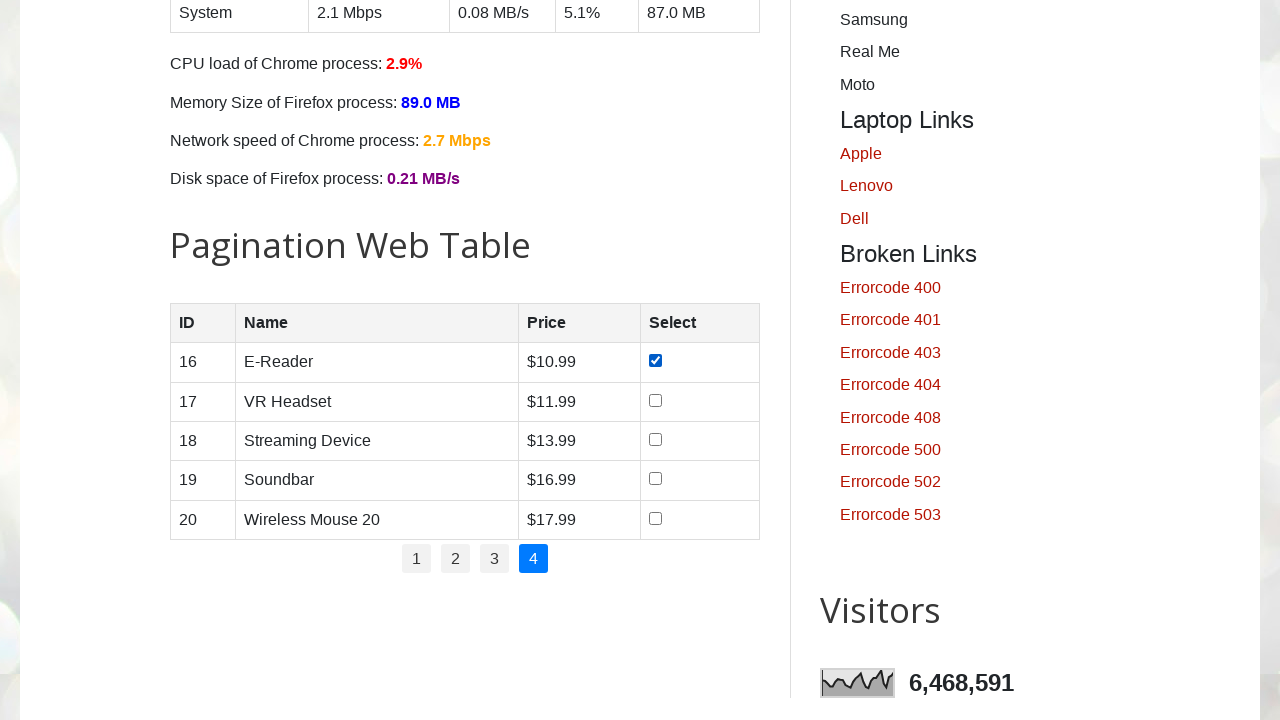

Retrieved all pagination links
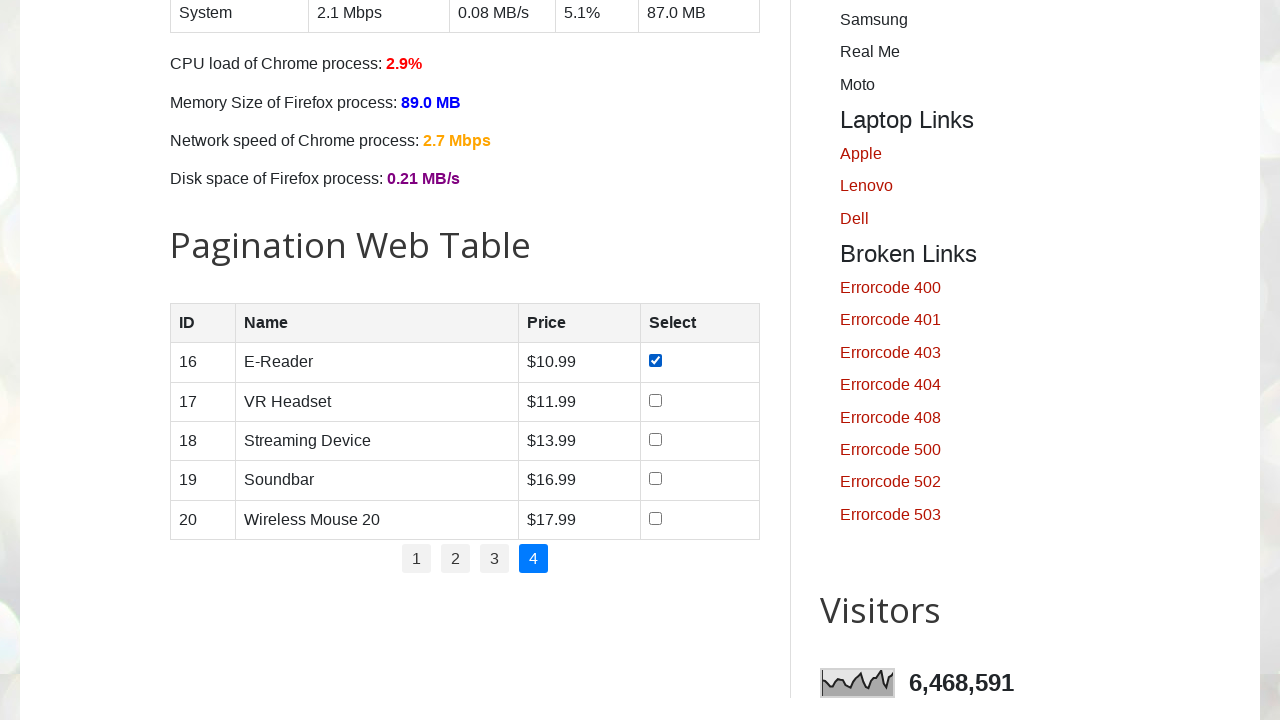

Clicked a pagination link at (416, 559) on xpath=//ul[@id='pagination']//a >> nth=0
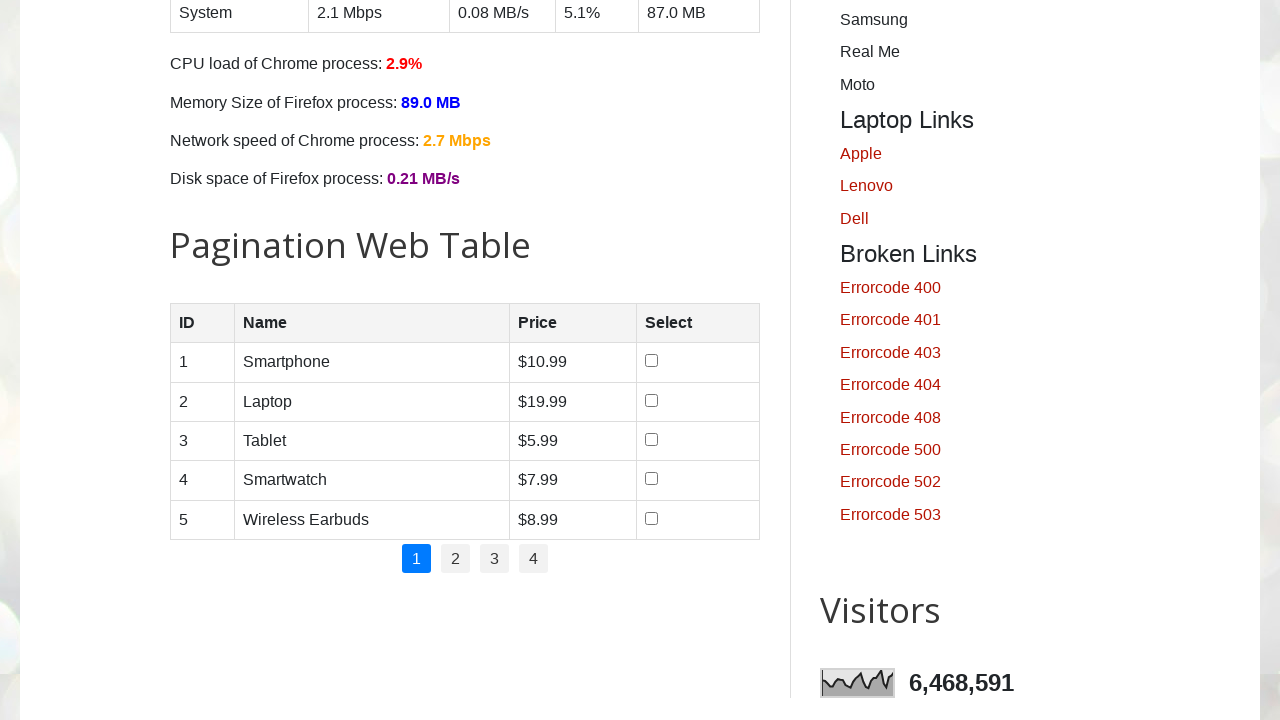

Waited for page to update after pagination
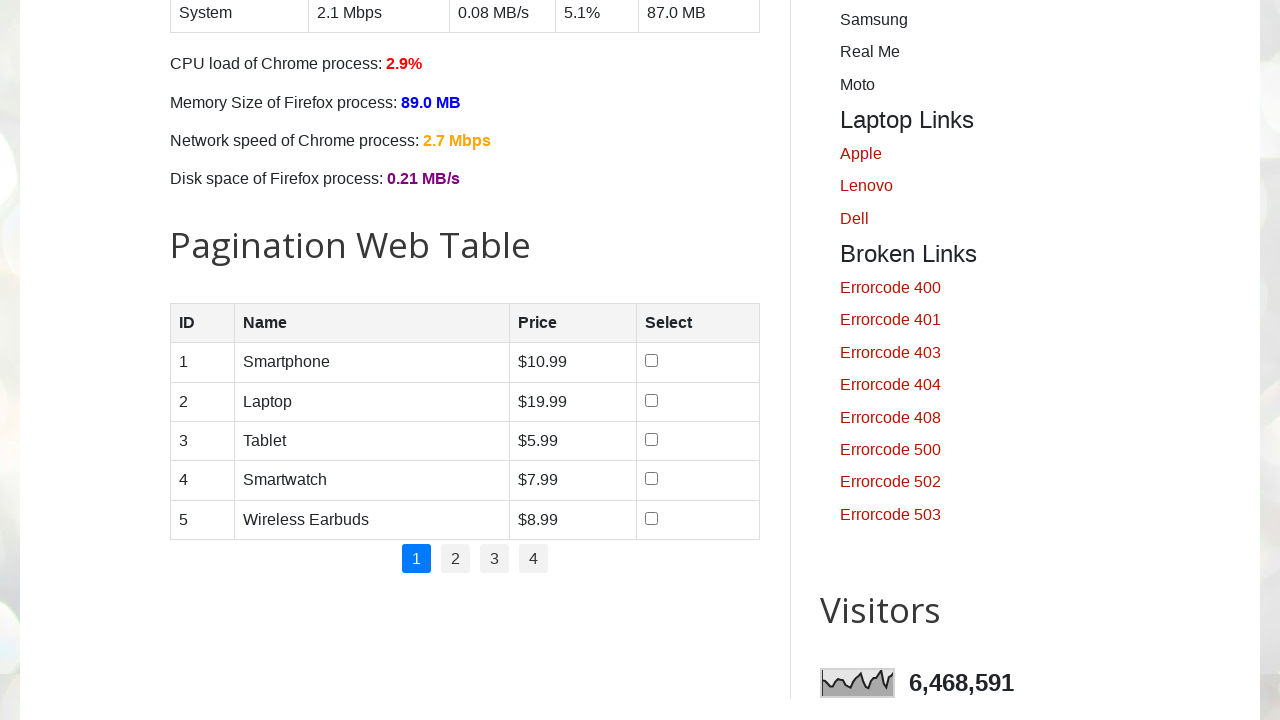

Clicked a pagination link at (456, 559) on xpath=//ul[@id='pagination']//a >> nth=1
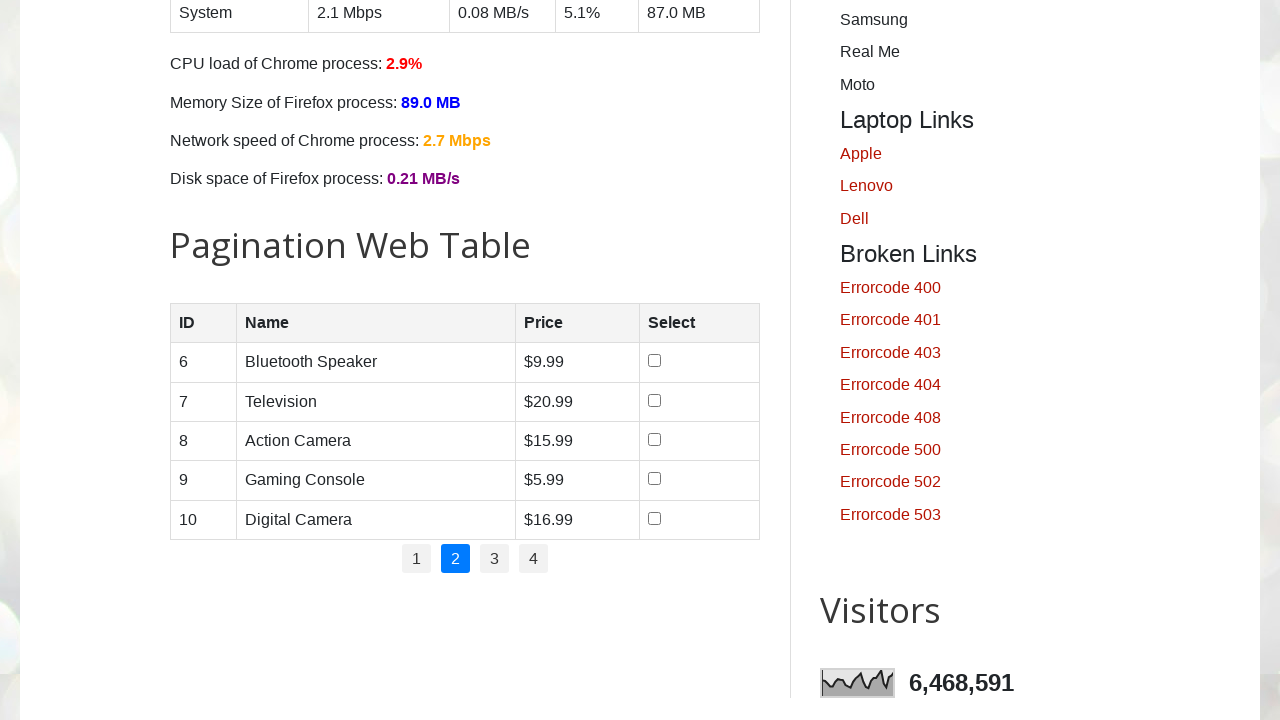

Waited for page to update after pagination
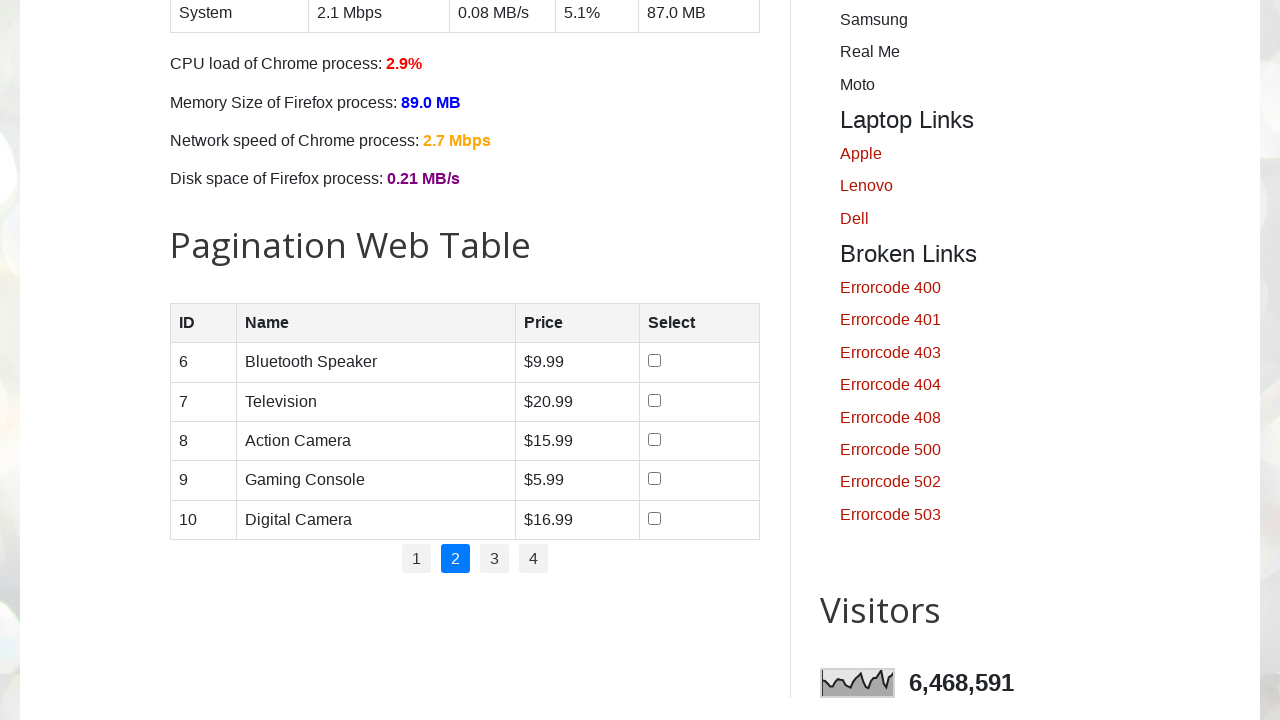

Clicked a pagination link at (494, 559) on xpath=//ul[@id='pagination']//a >> nth=2
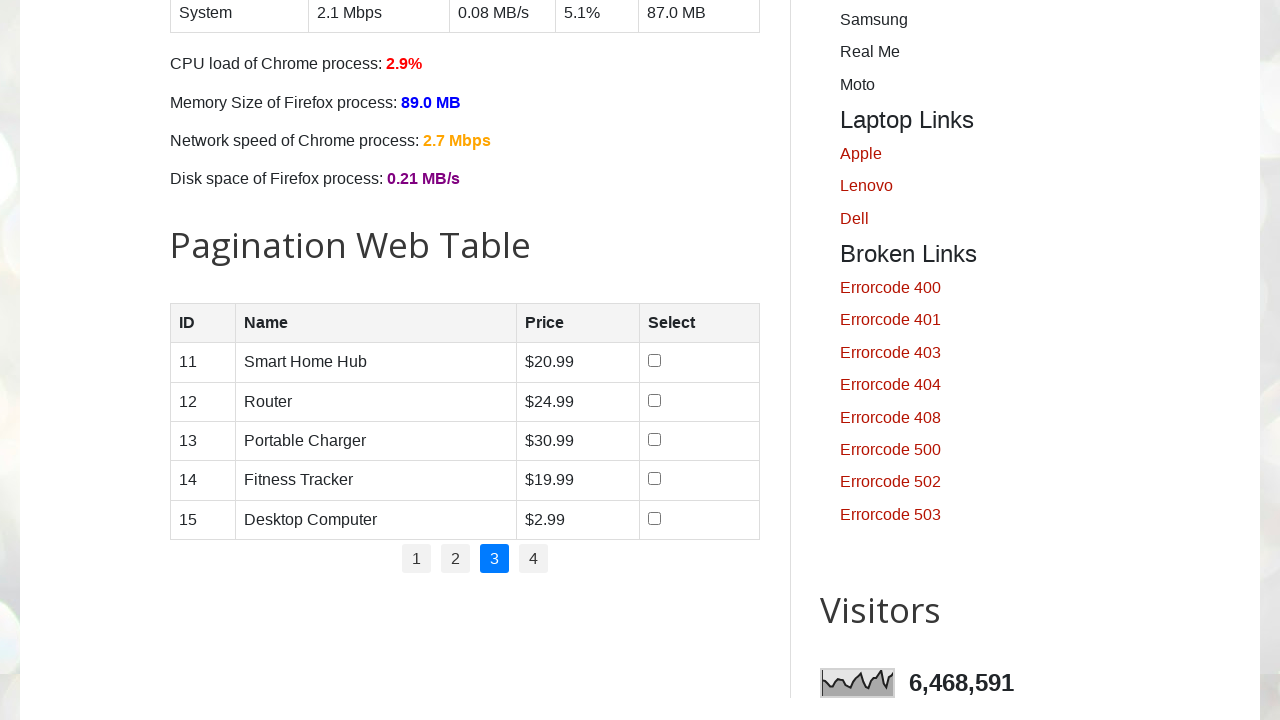

Waited for page to update after pagination
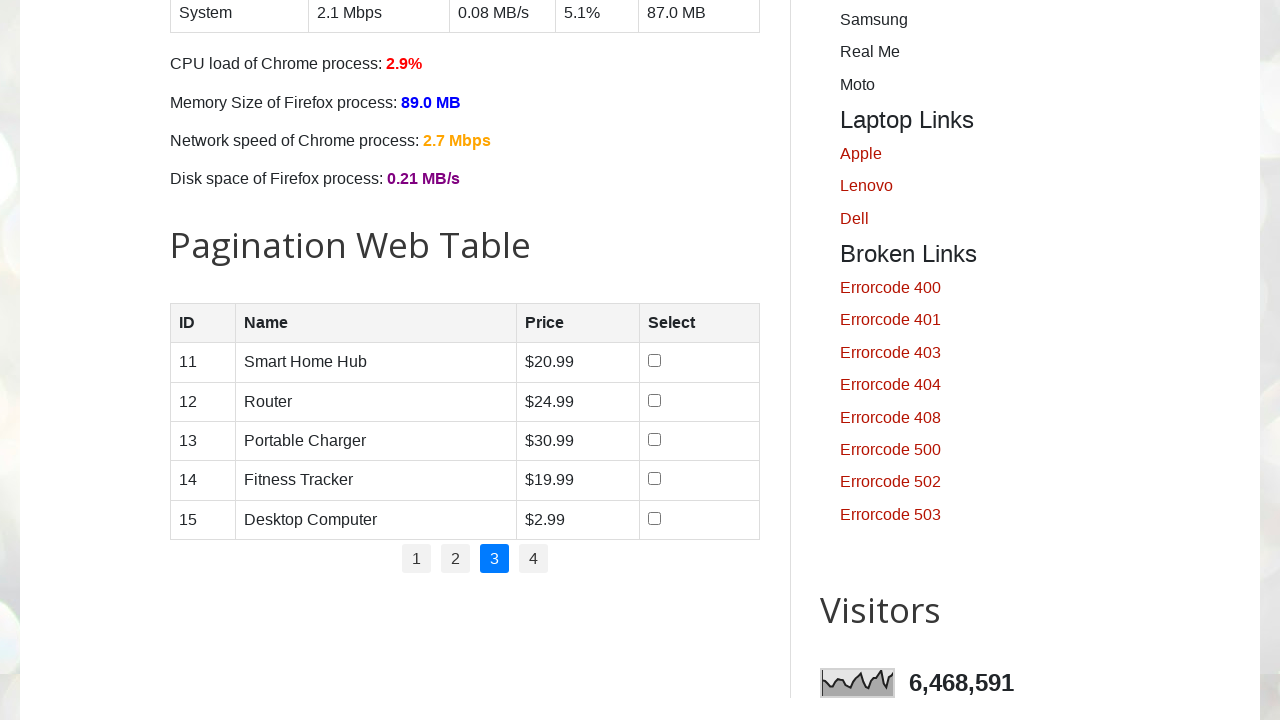

Clicked a pagination link at (534, 559) on xpath=//ul[@id='pagination']//a >> nth=3
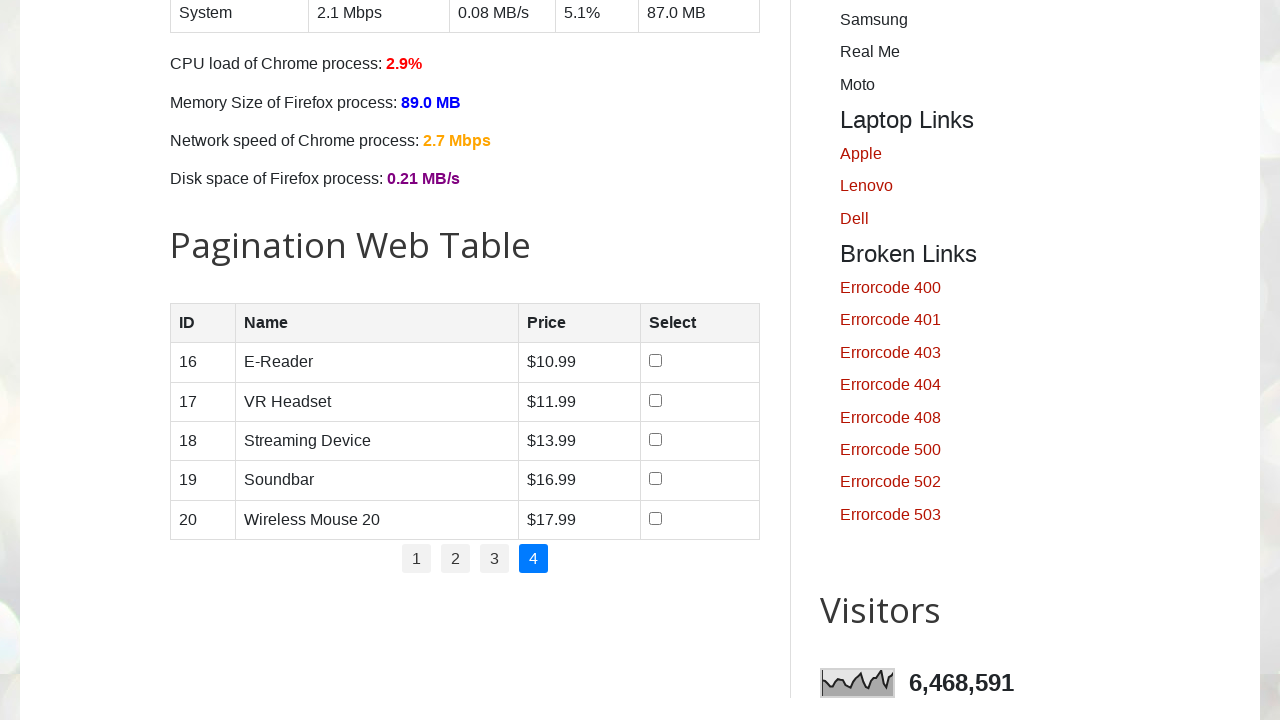

Waited for page to update after pagination
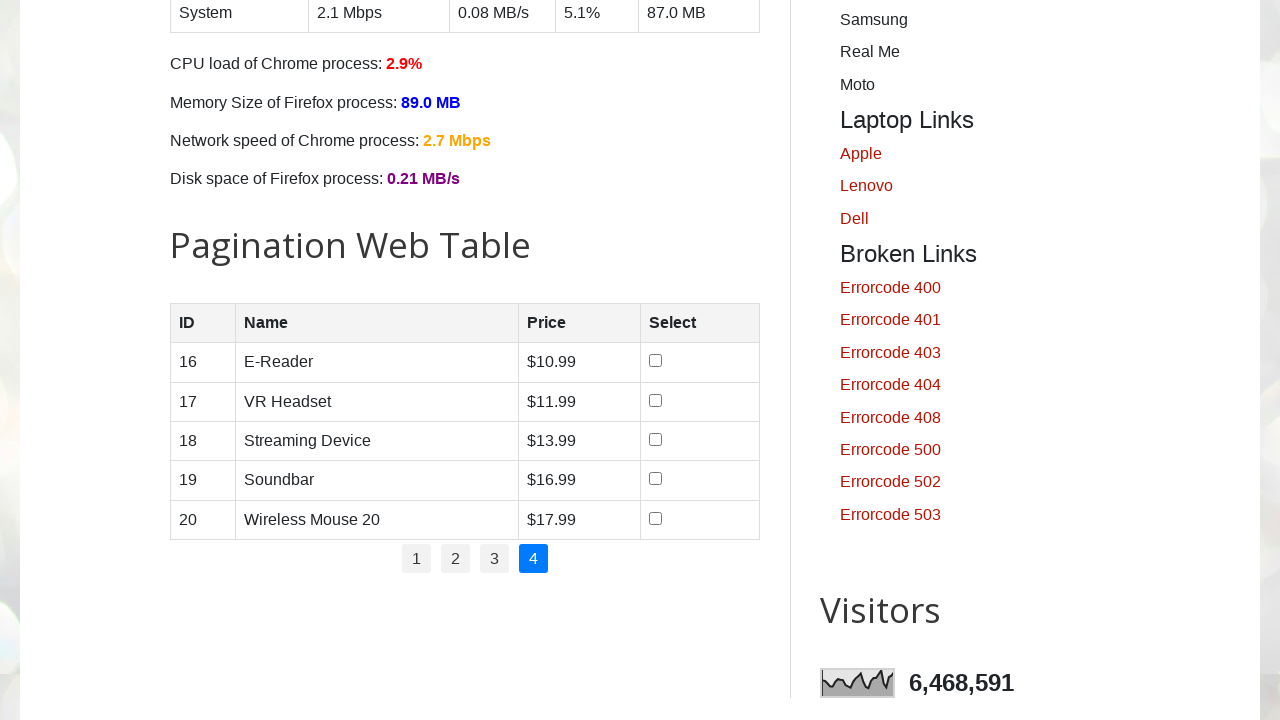

Located product name element in row 4
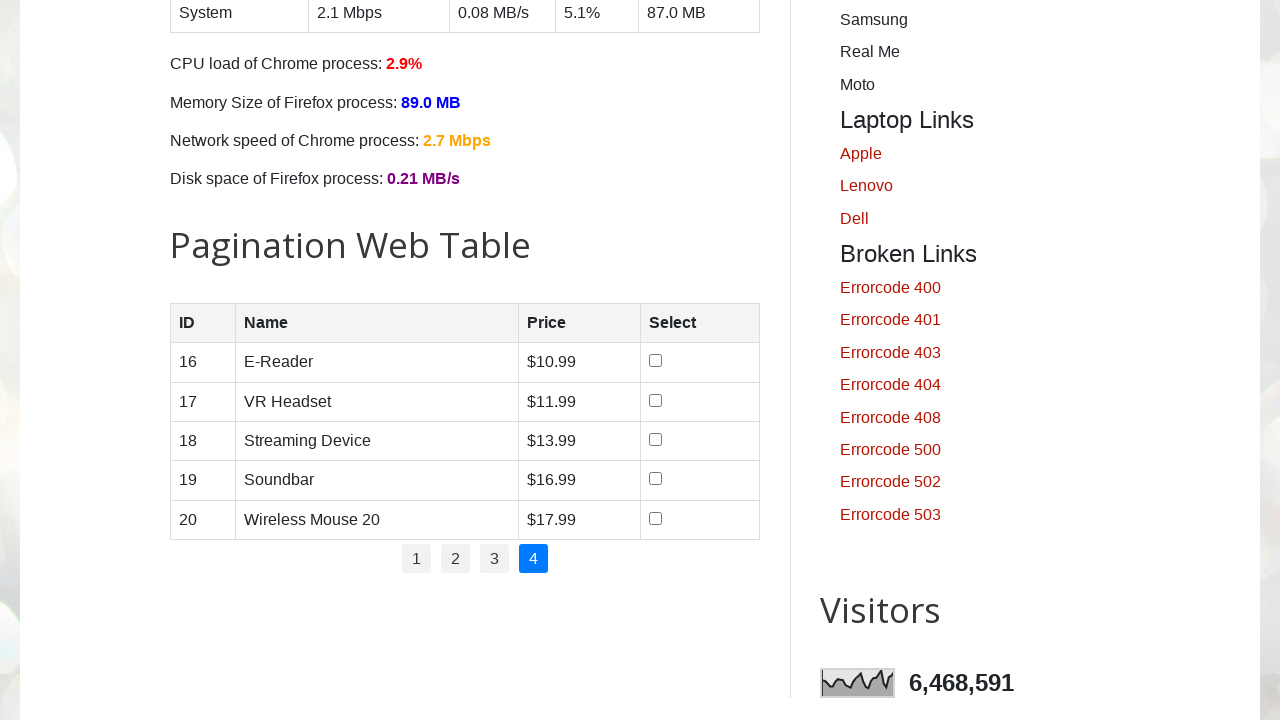

Located product price element in row 4
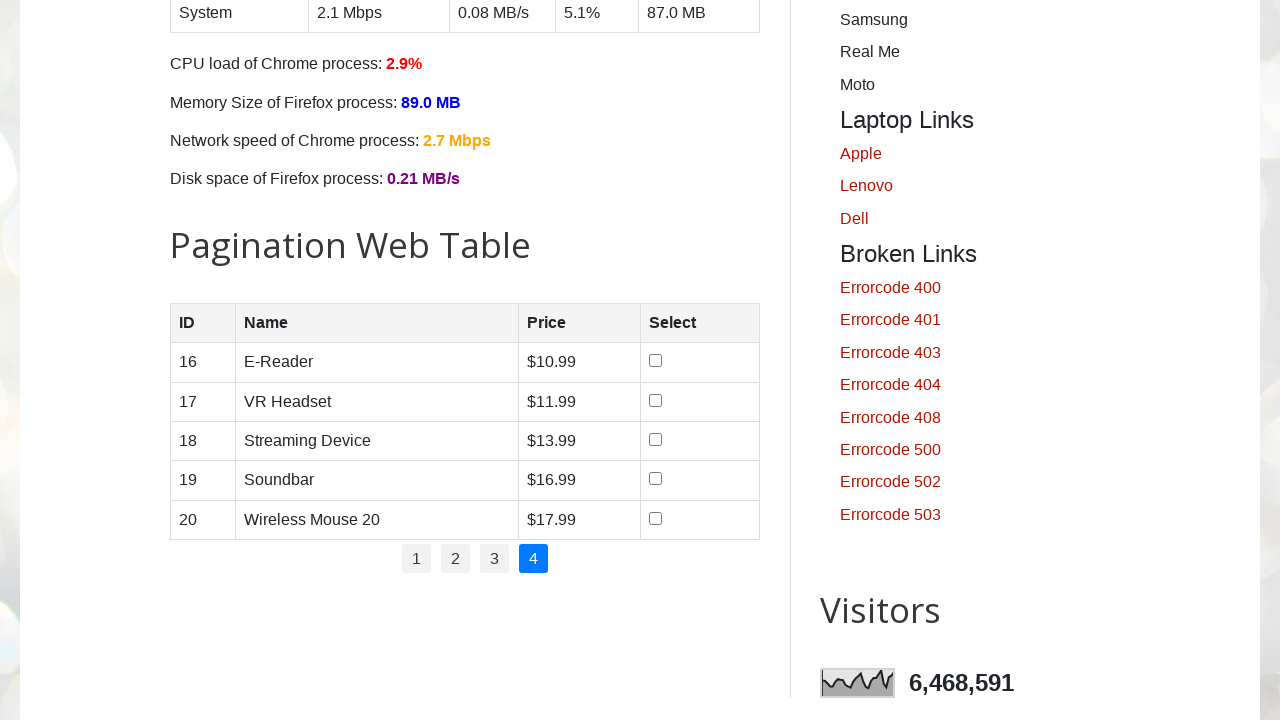

Clicked the 8th checkbox on the page at (656, 361) on (//input[@type='checkbox'])[8]
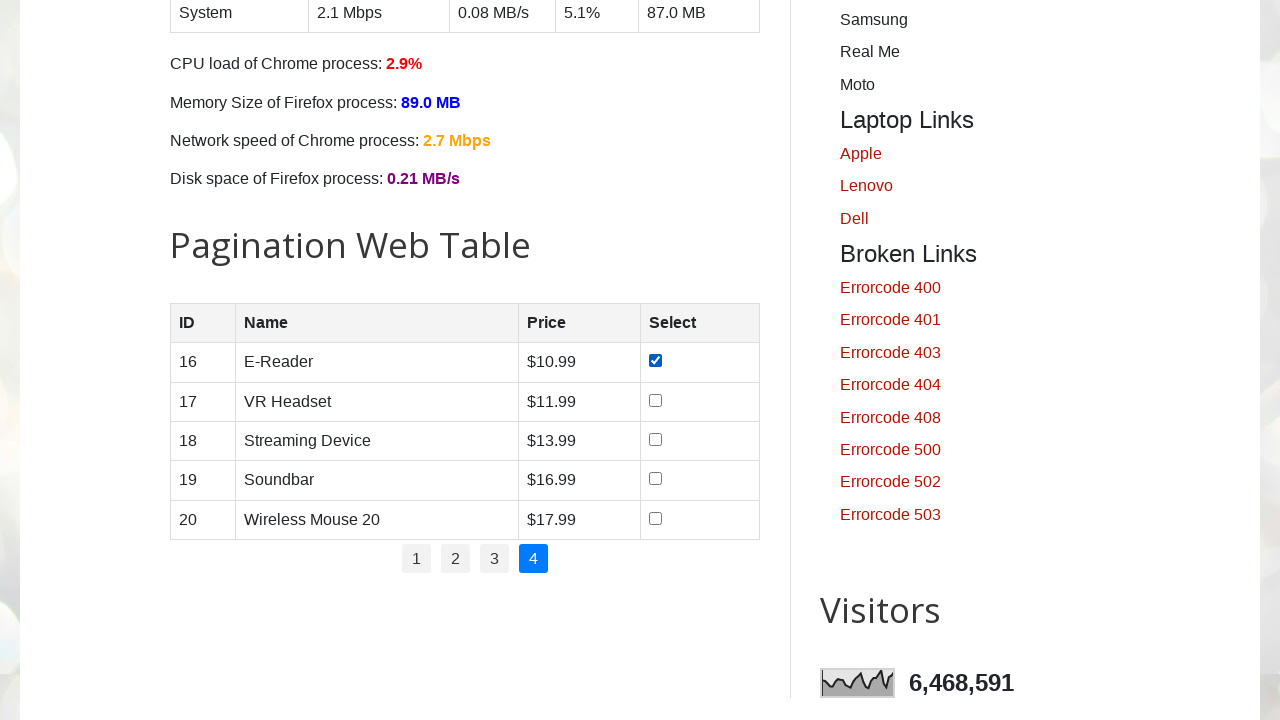

Retrieved all pagination links
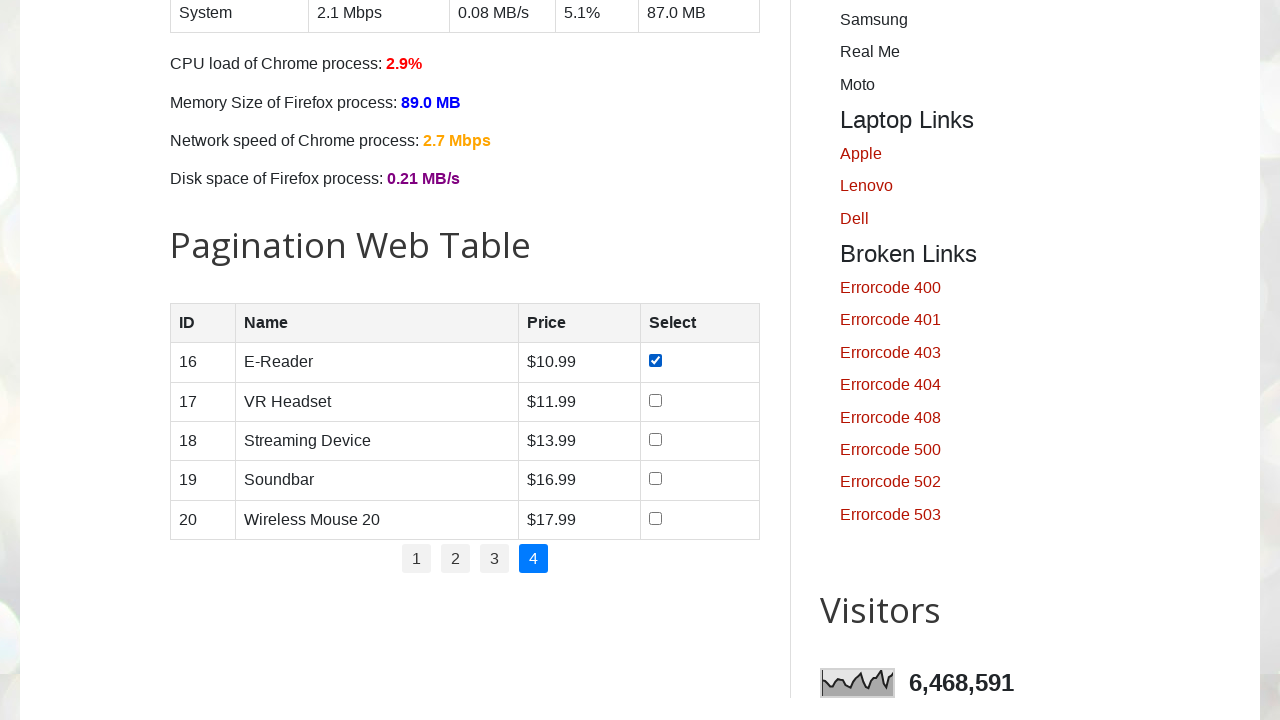

Clicked a pagination link at (416, 559) on xpath=//ul[@id='pagination']//a >> nth=0
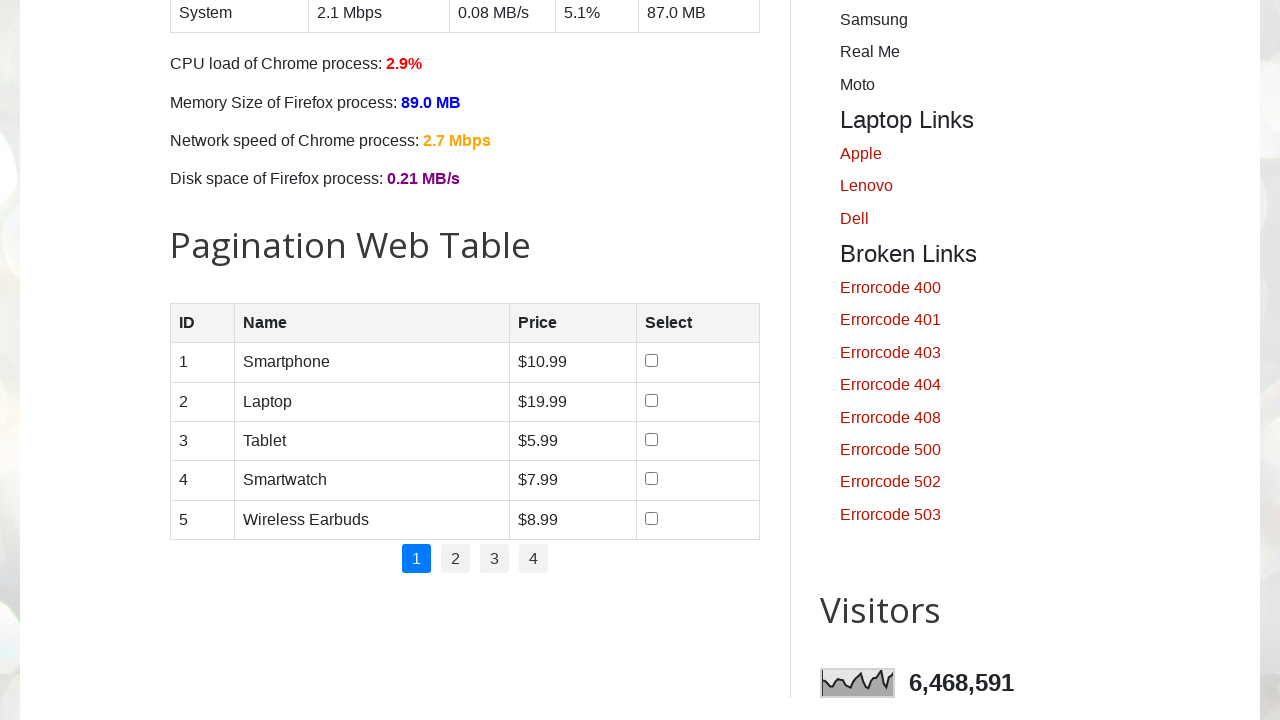

Waited for page to update after pagination
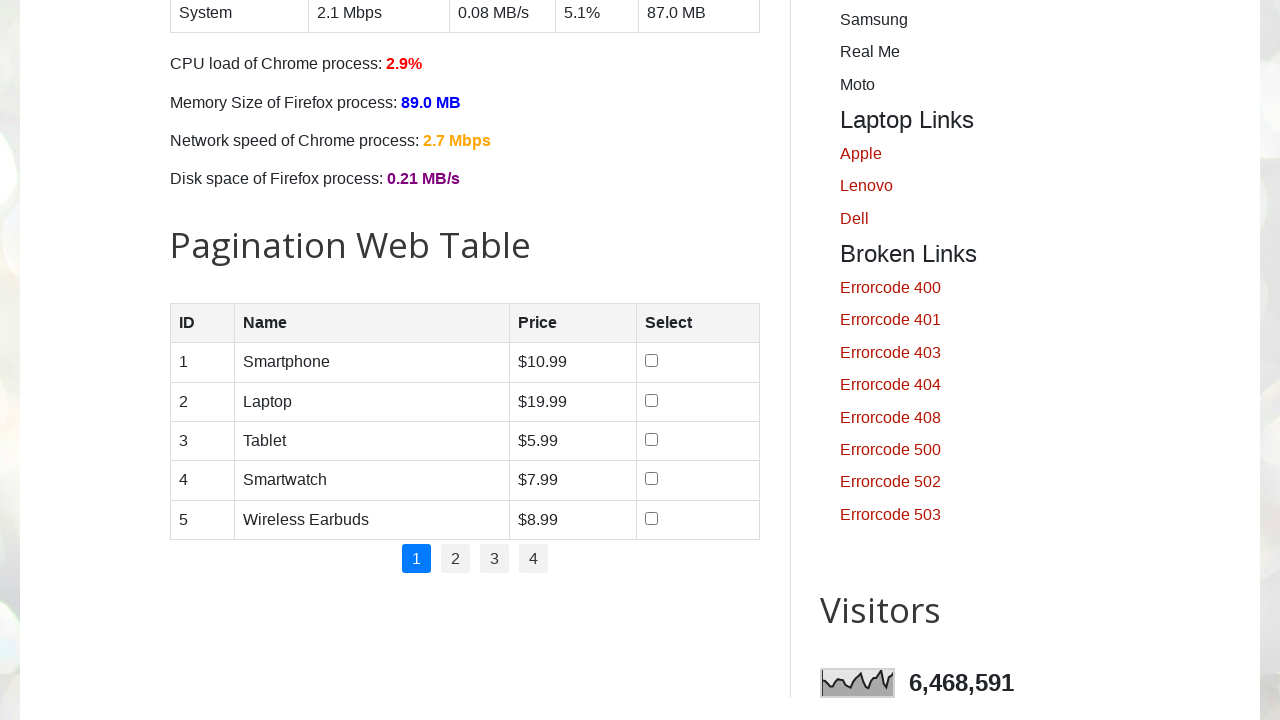

Clicked a pagination link at (456, 559) on xpath=//ul[@id='pagination']//a >> nth=1
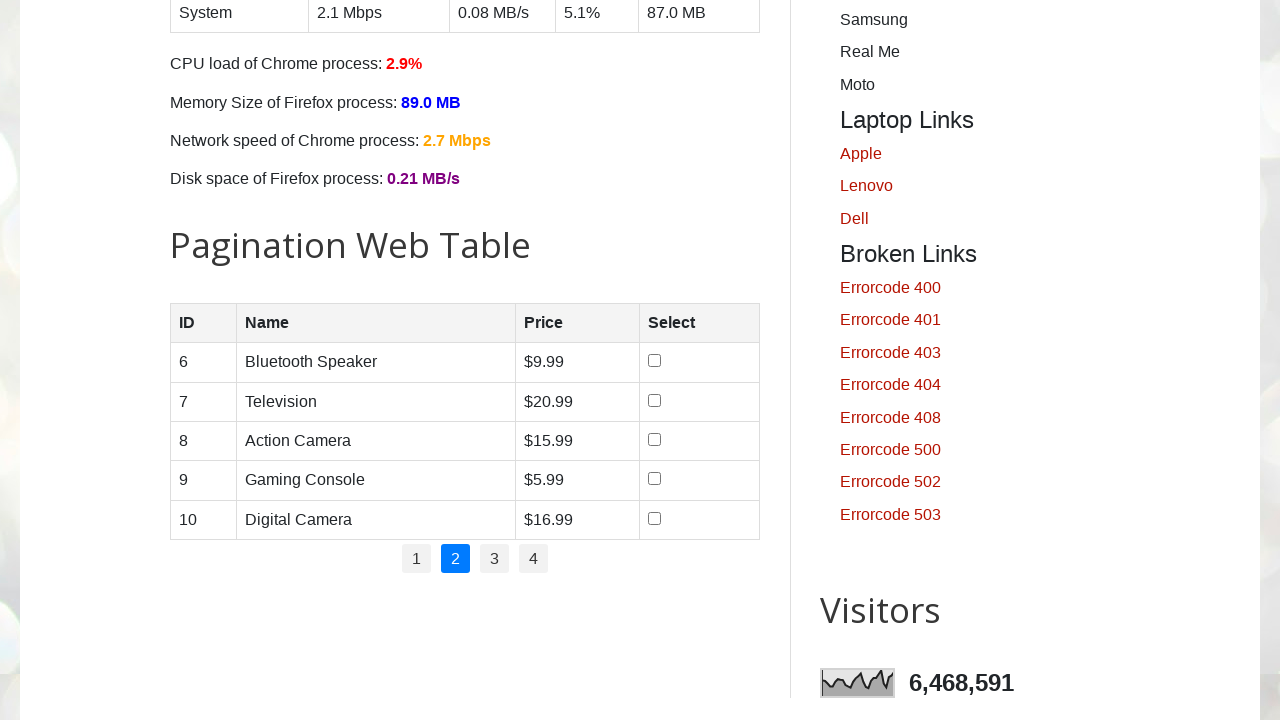

Waited for page to update after pagination
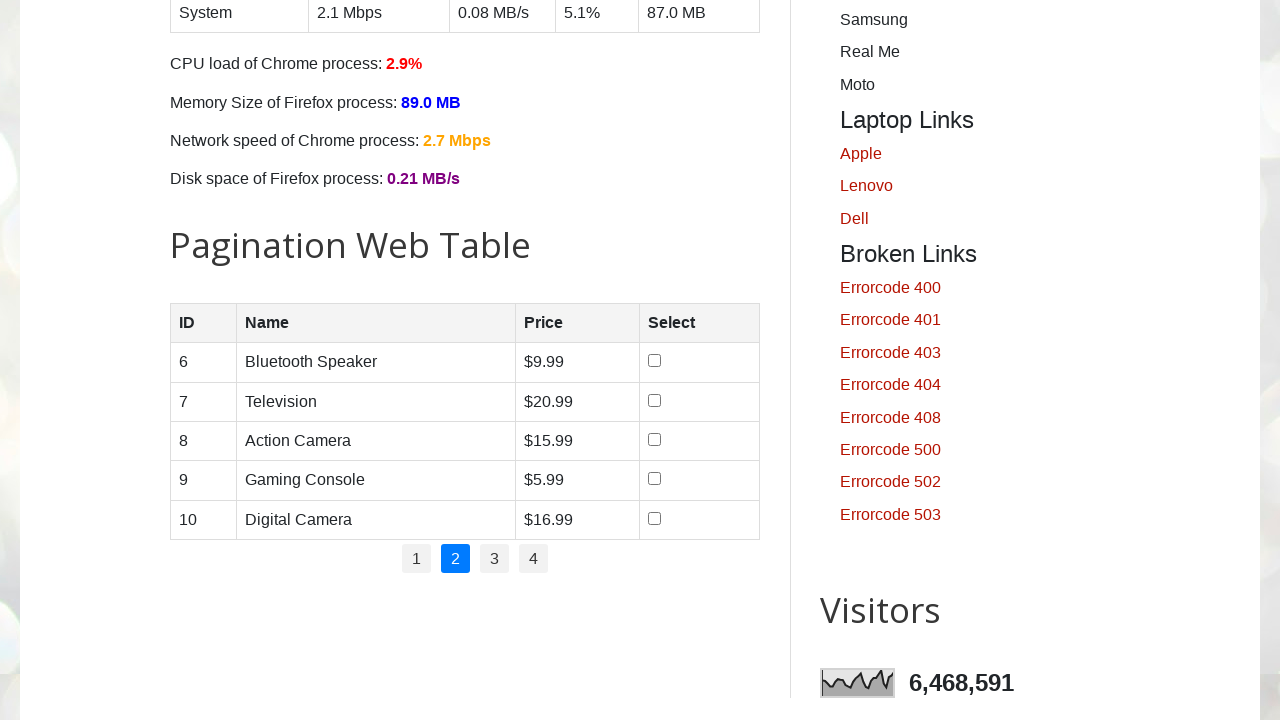

Clicked a pagination link at (494, 559) on xpath=//ul[@id='pagination']//a >> nth=2
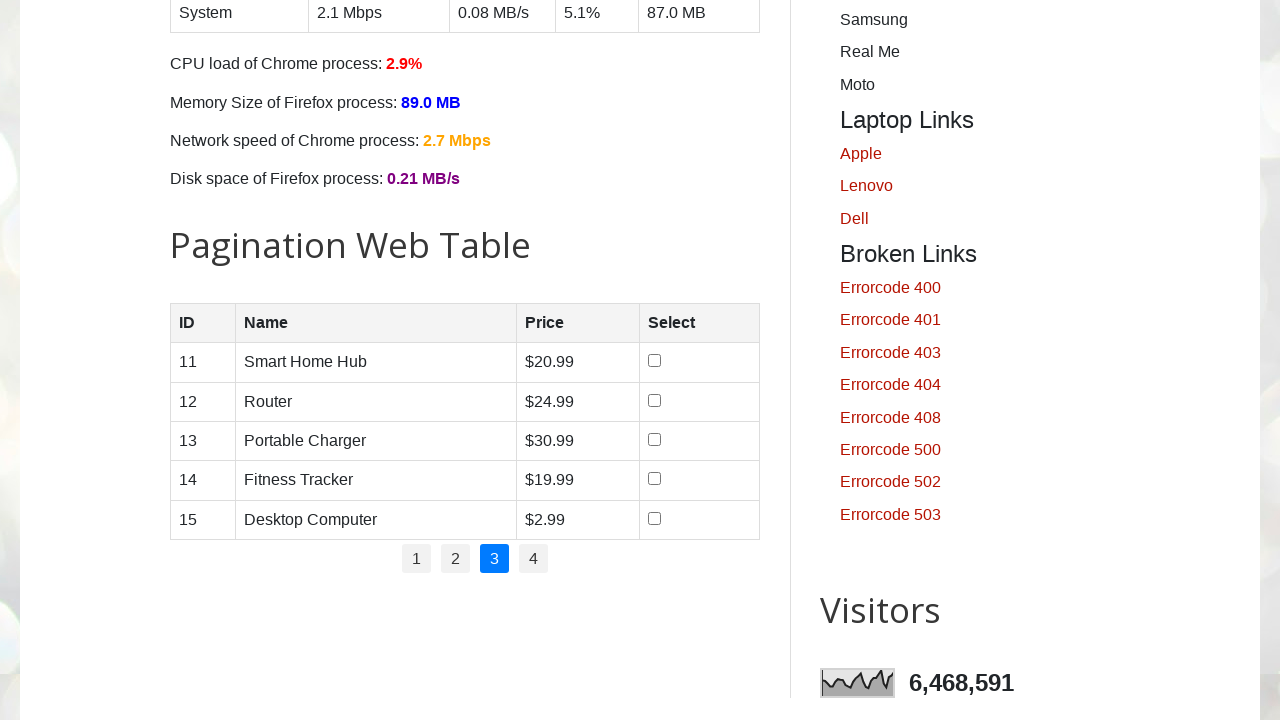

Waited for page to update after pagination
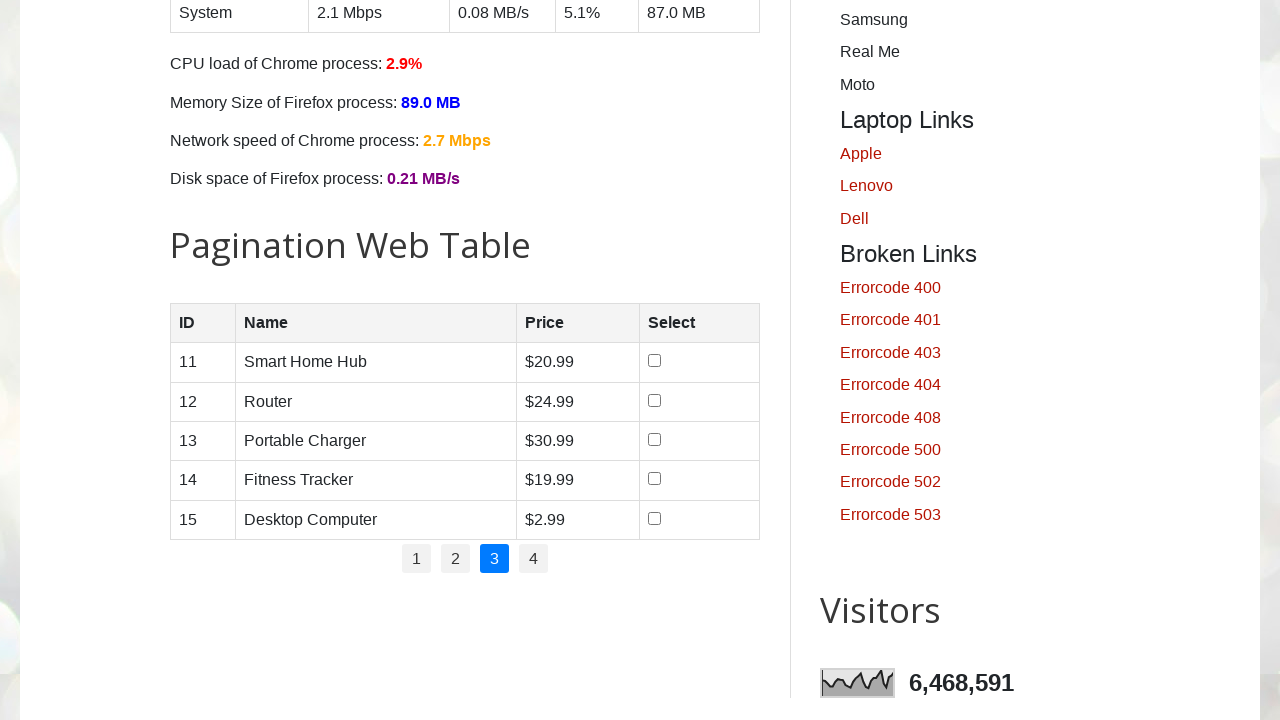

Clicked a pagination link at (534, 559) on xpath=//ul[@id='pagination']//a >> nth=3
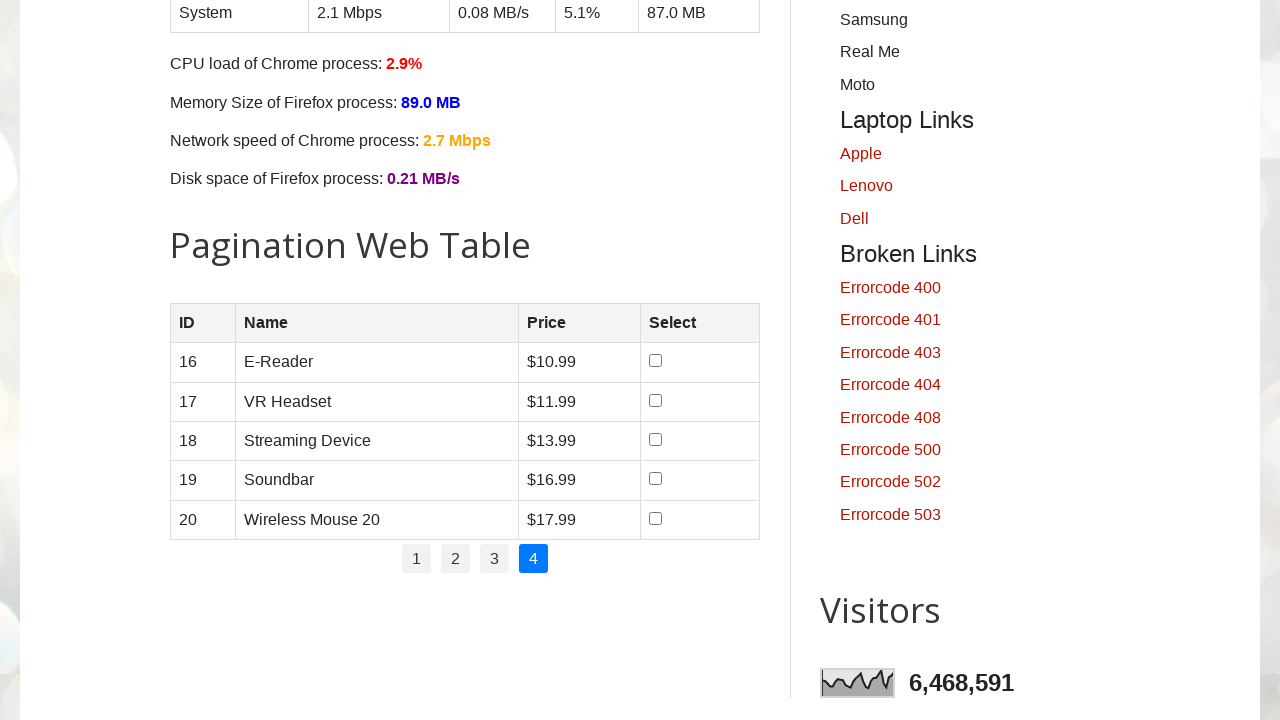

Waited for page to update after pagination
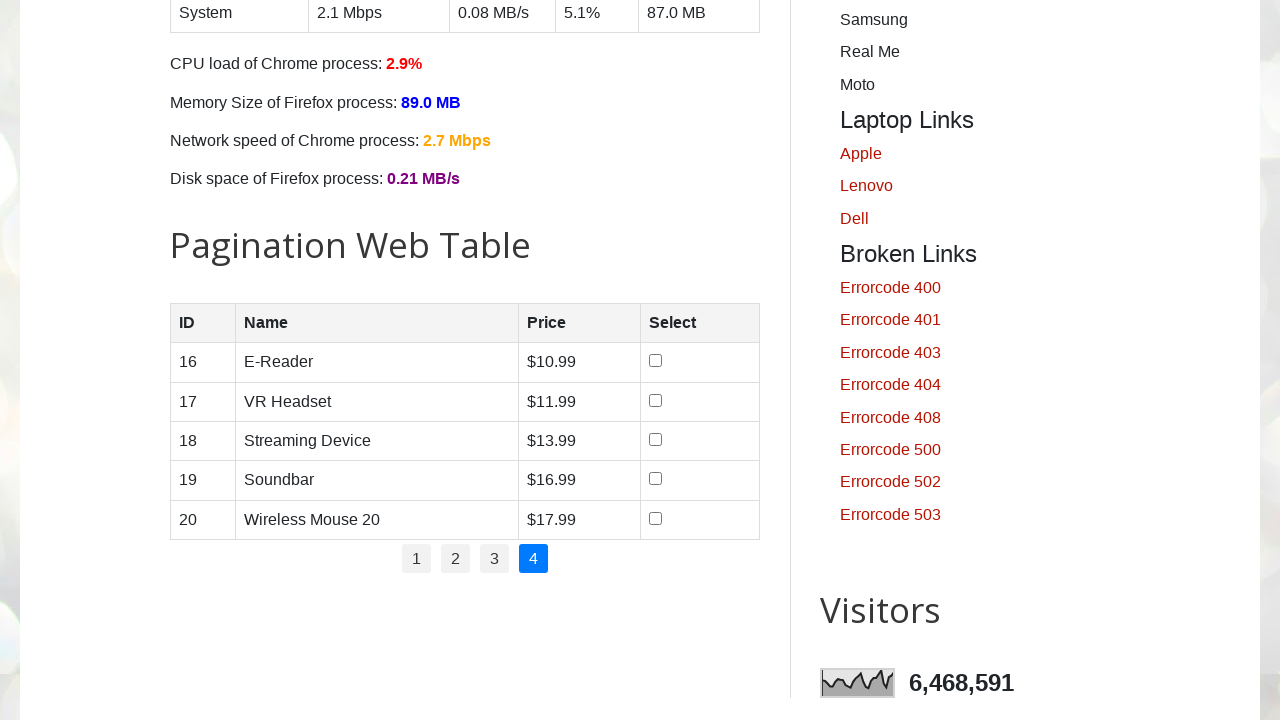

Located product name element in row 5
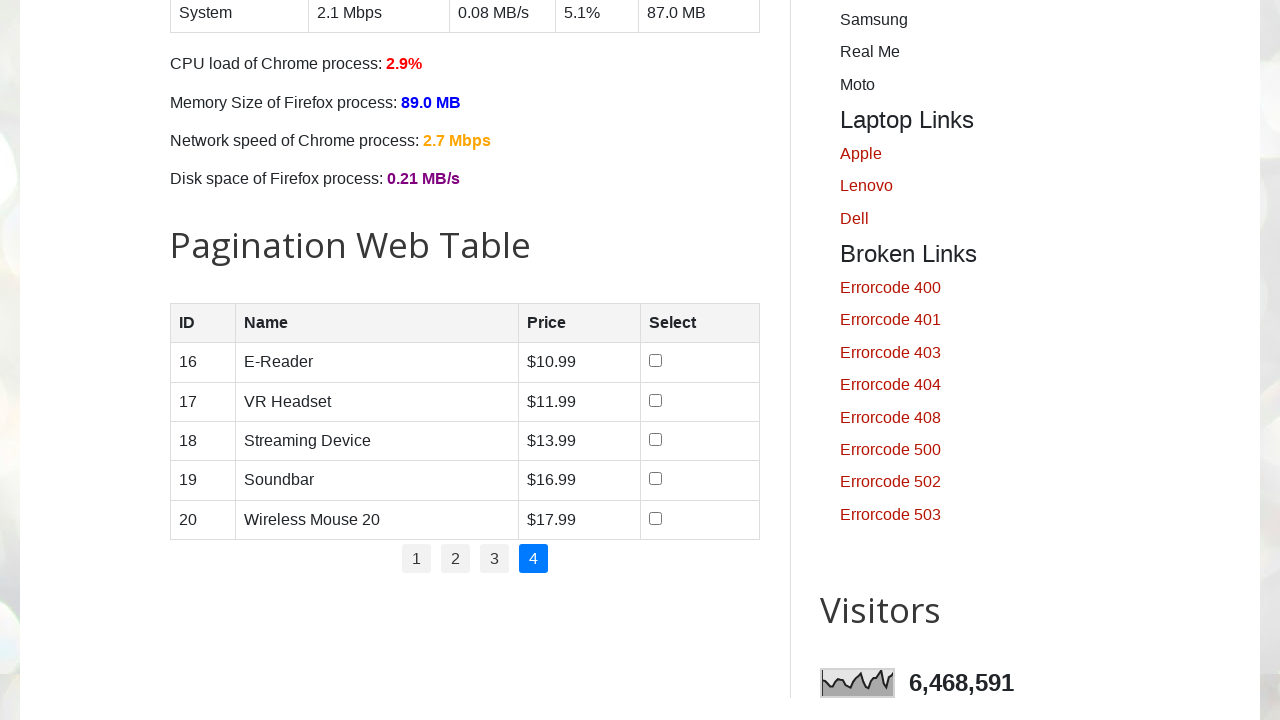

Located product price element in row 5
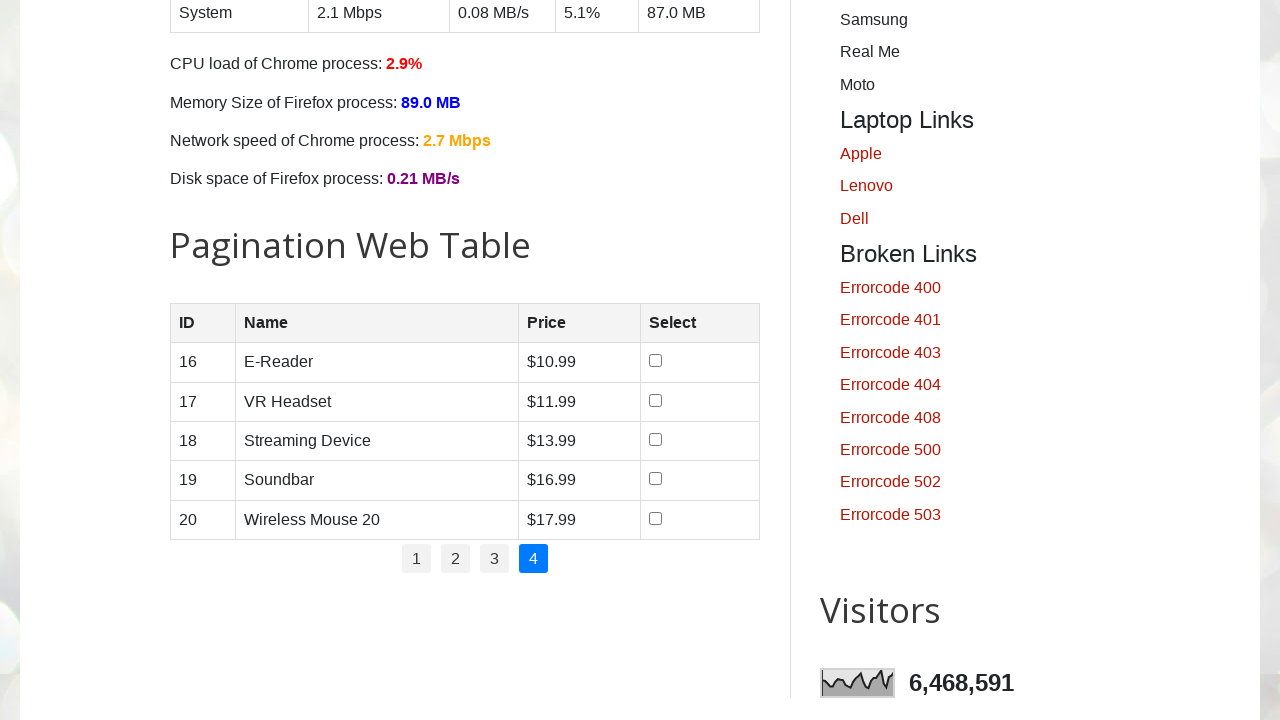

Clicked the 8th checkbox on the page at (656, 361) on (//input[@type='checkbox'])[8]
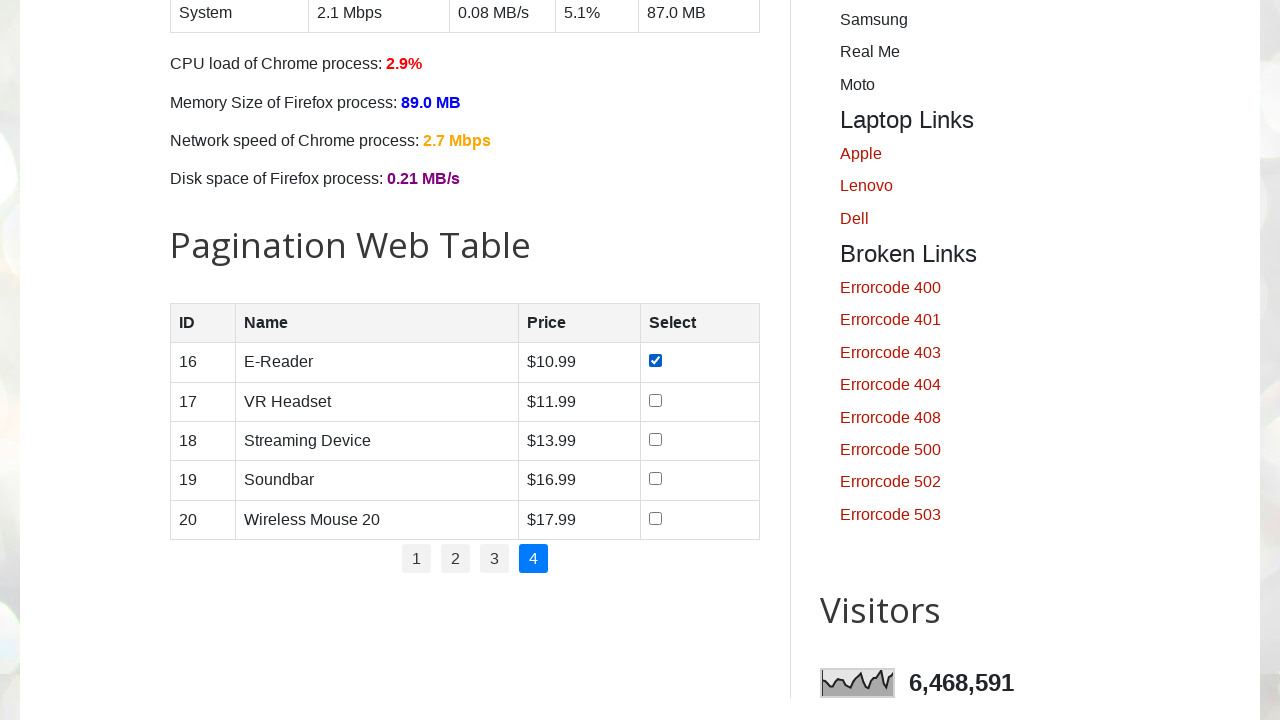

Retrieved all pagination links
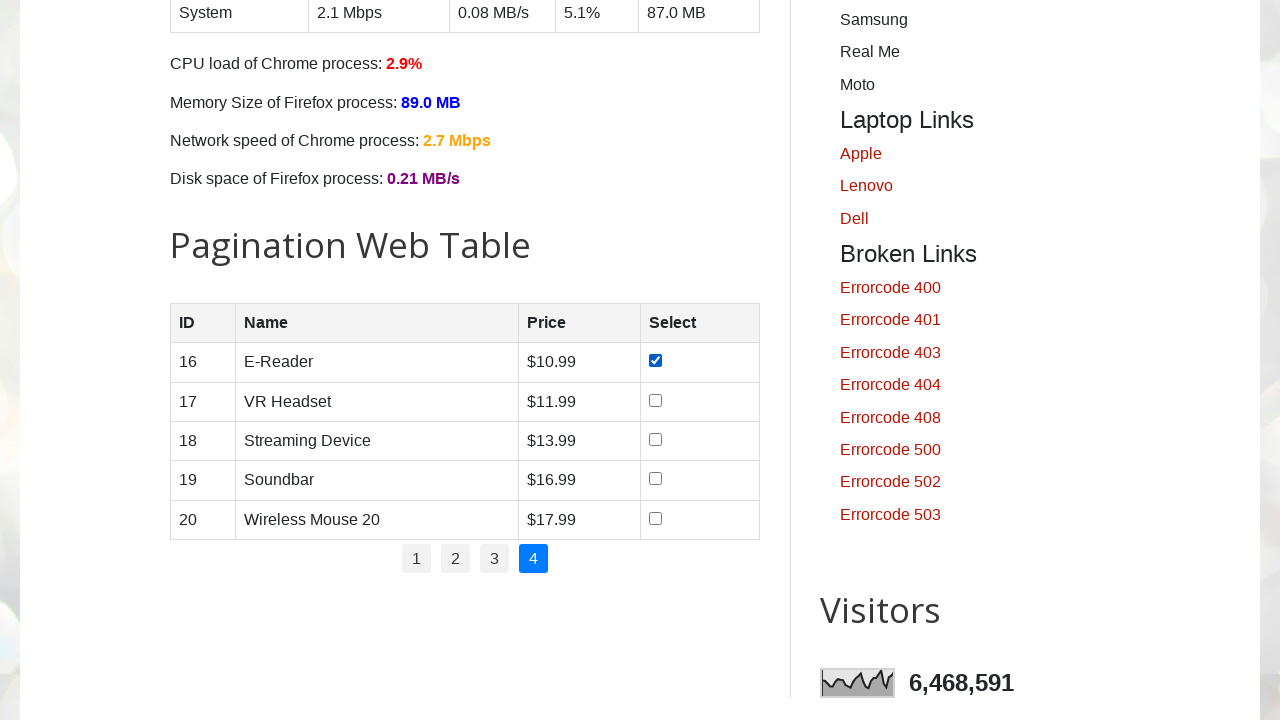

Clicked a pagination link at (416, 559) on xpath=//ul[@id='pagination']//a >> nth=0
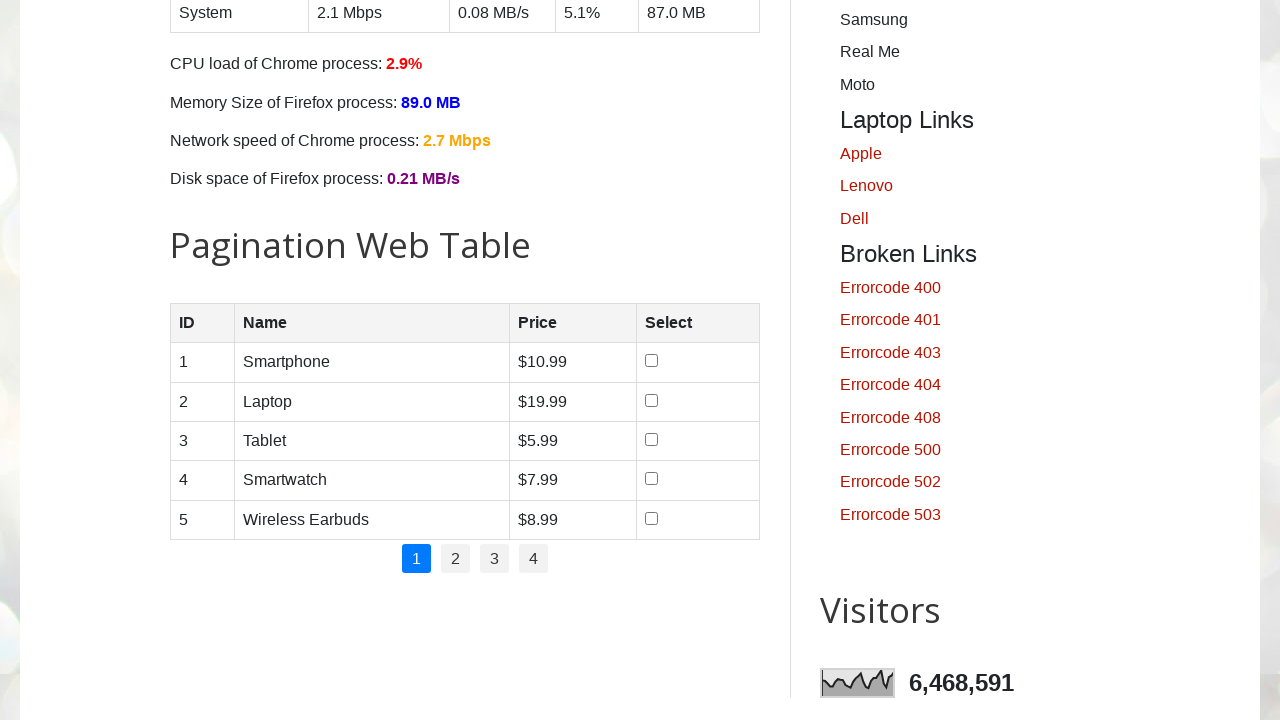

Waited for page to update after pagination
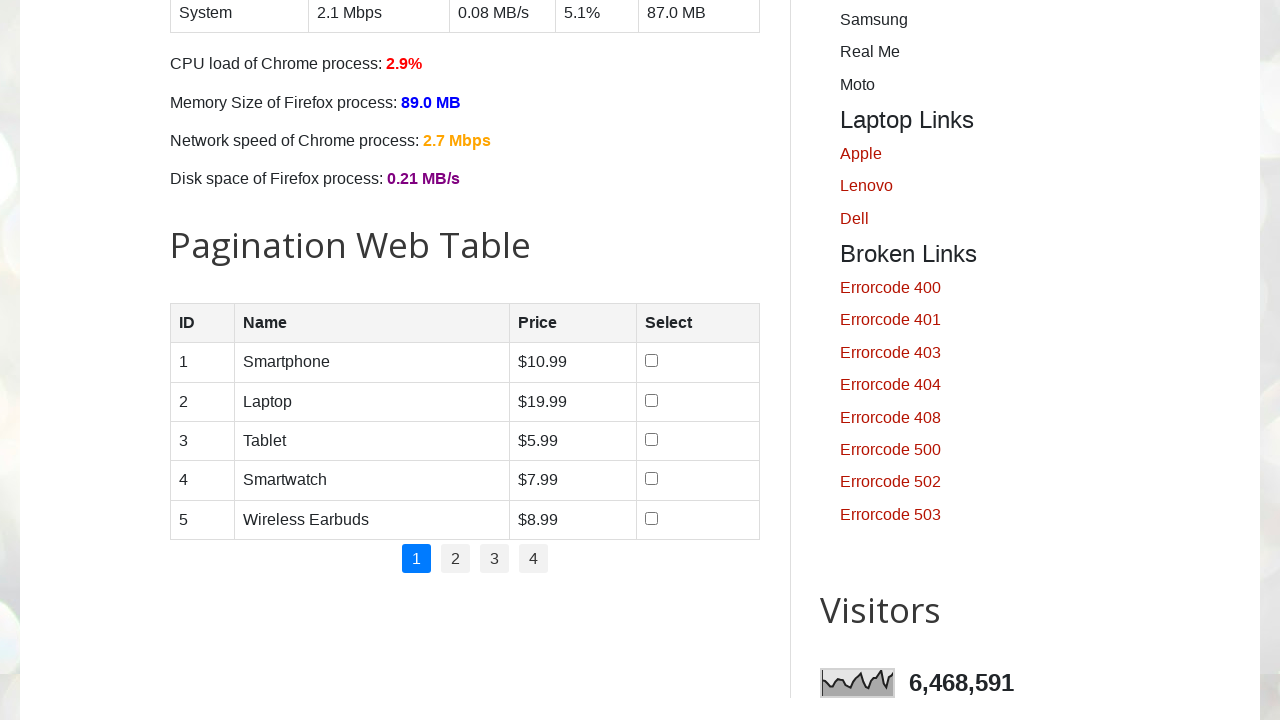

Clicked a pagination link at (456, 559) on xpath=//ul[@id='pagination']//a >> nth=1
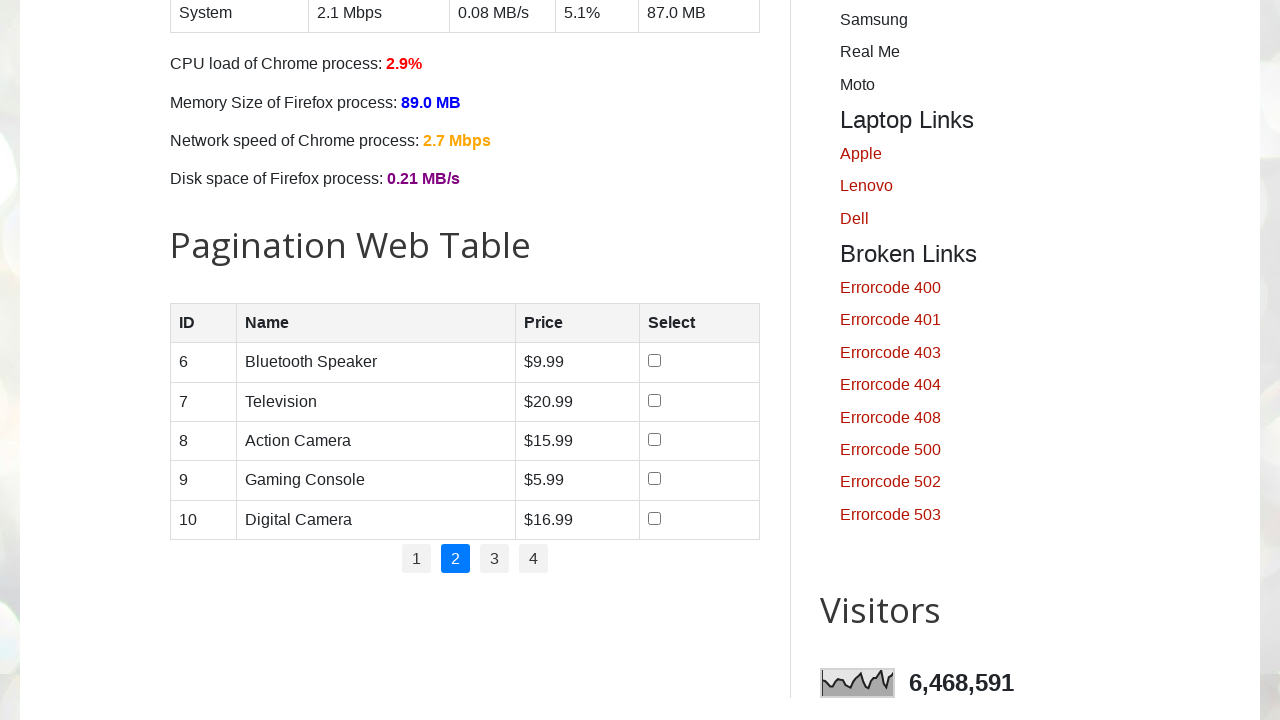

Waited for page to update after pagination
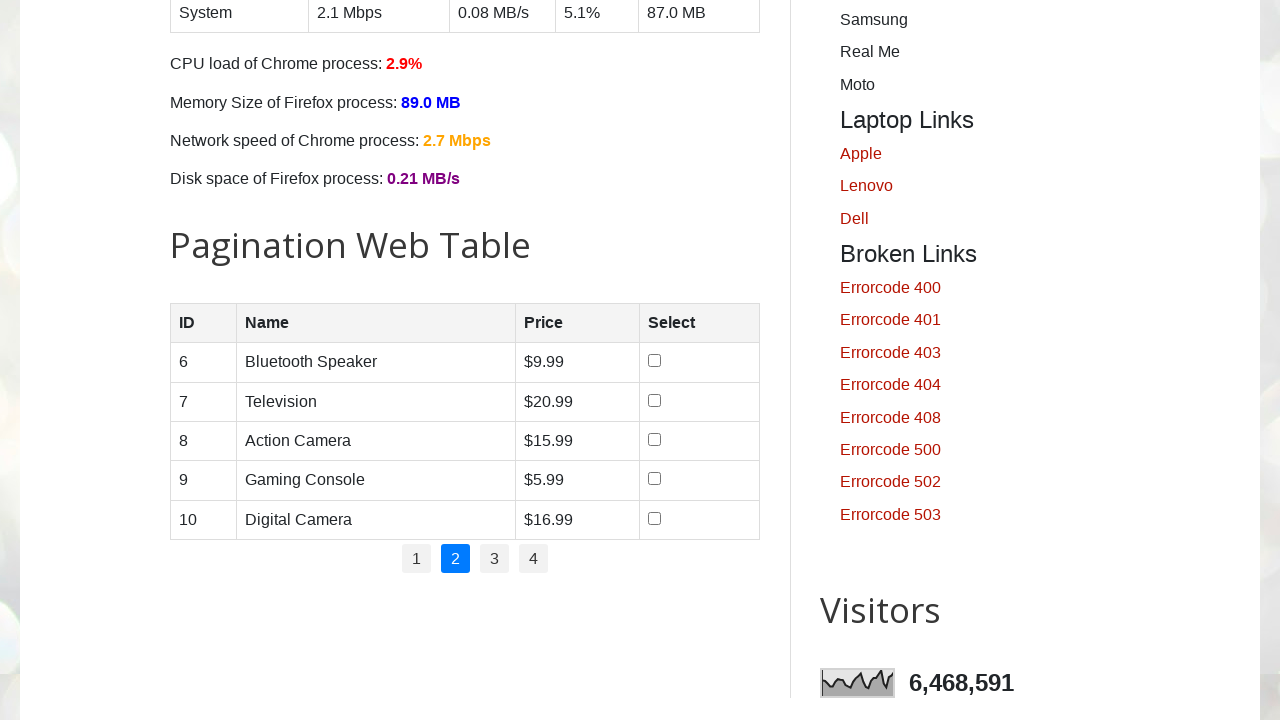

Clicked a pagination link at (494, 559) on xpath=//ul[@id='pagination']//a >> nth=2
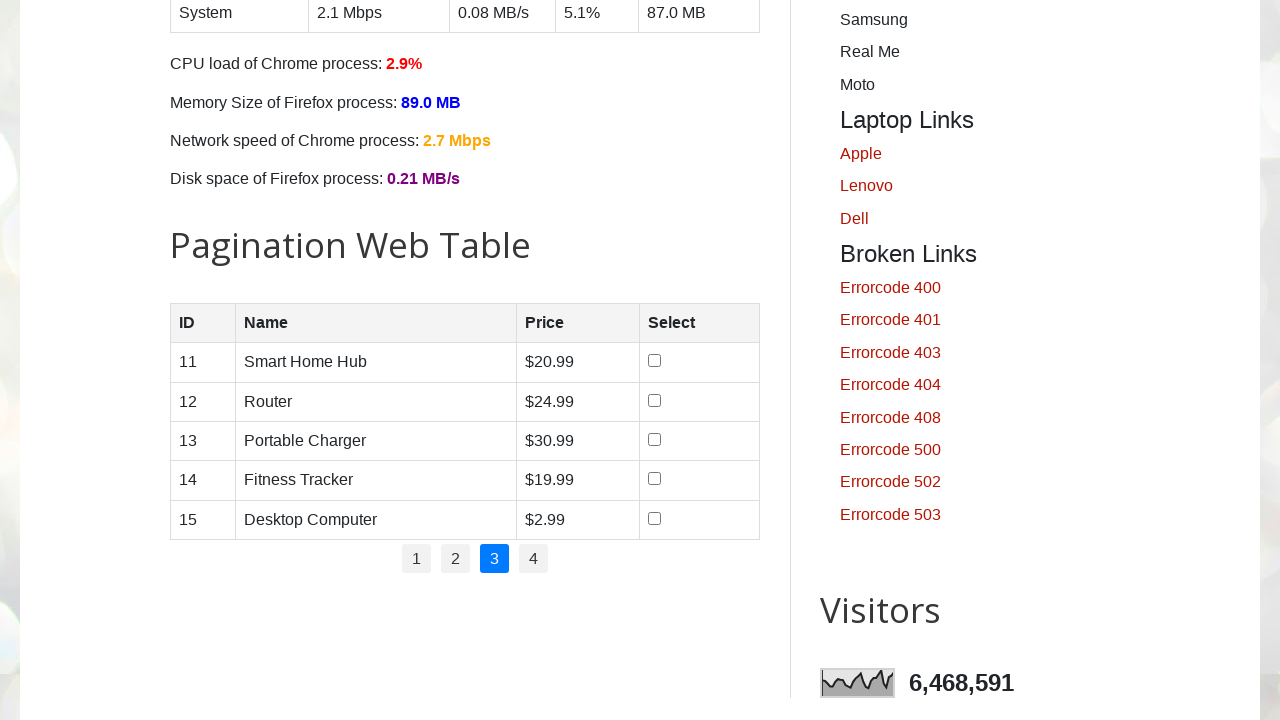

Waited for page to update after pagination
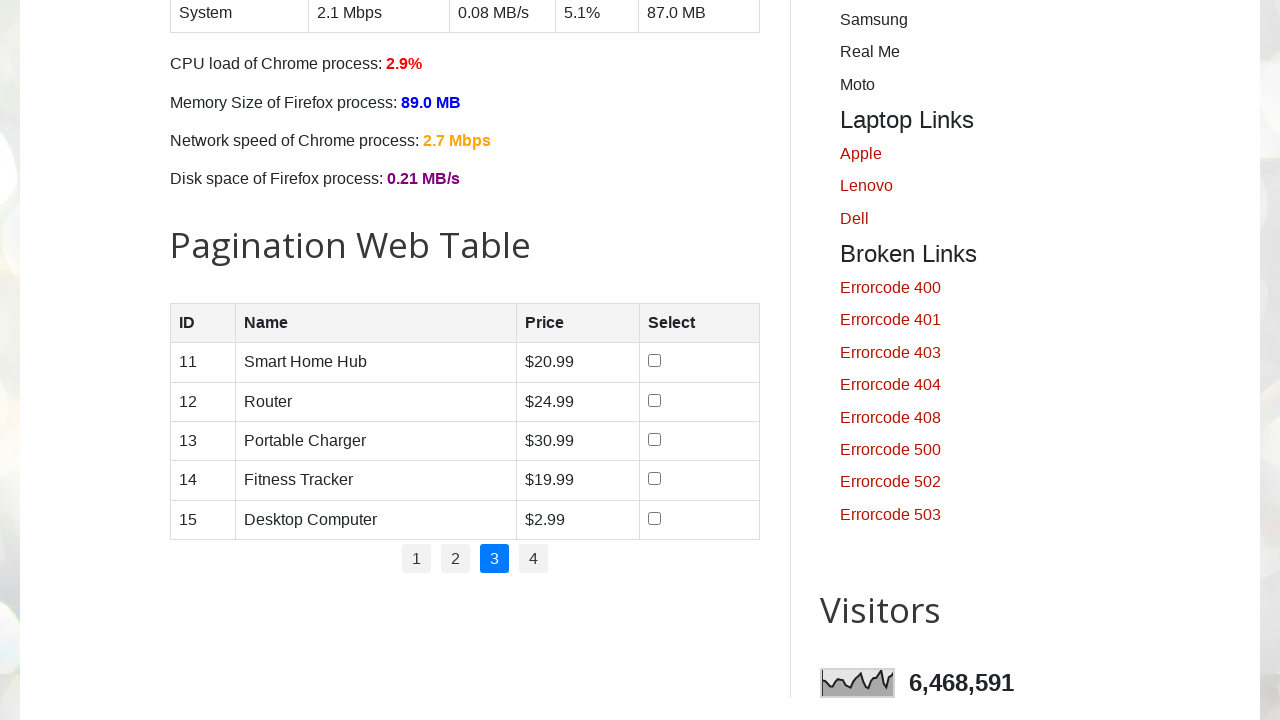

Clicked a pagination link at (534, 559) on xpath=//ul[@id='pagination']//a >> nth=3
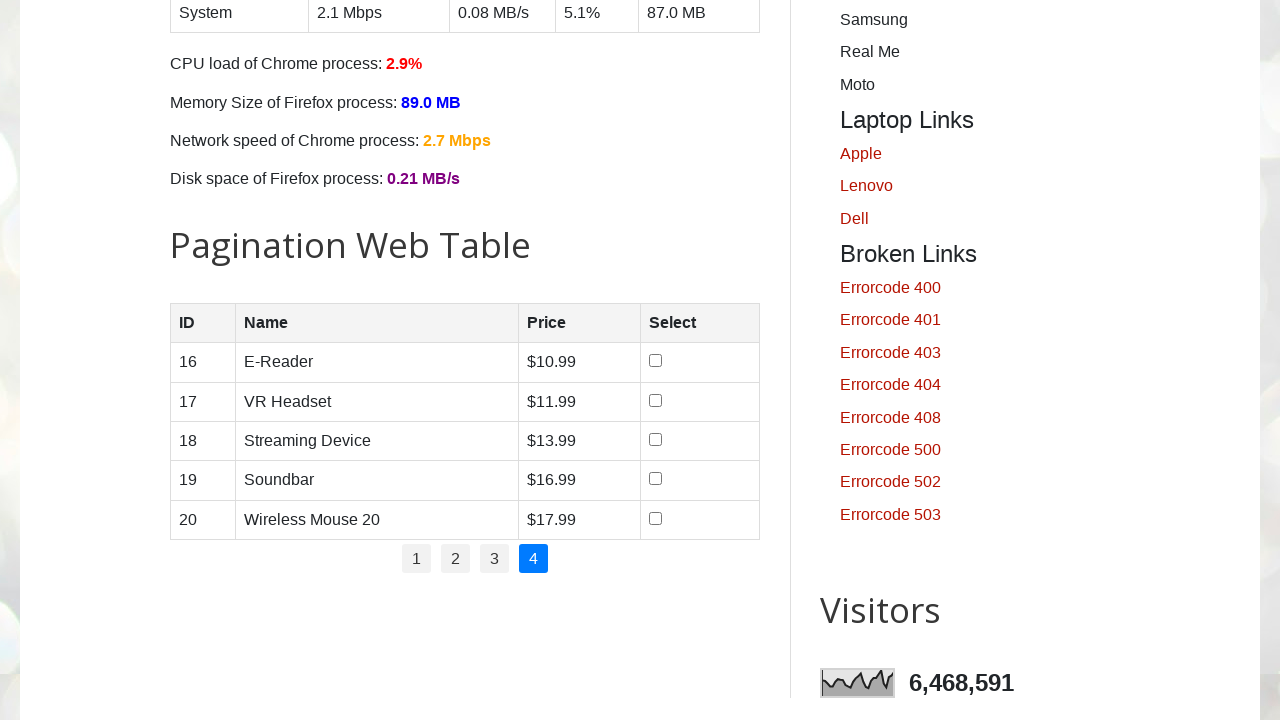

Waited for page to update after pagination
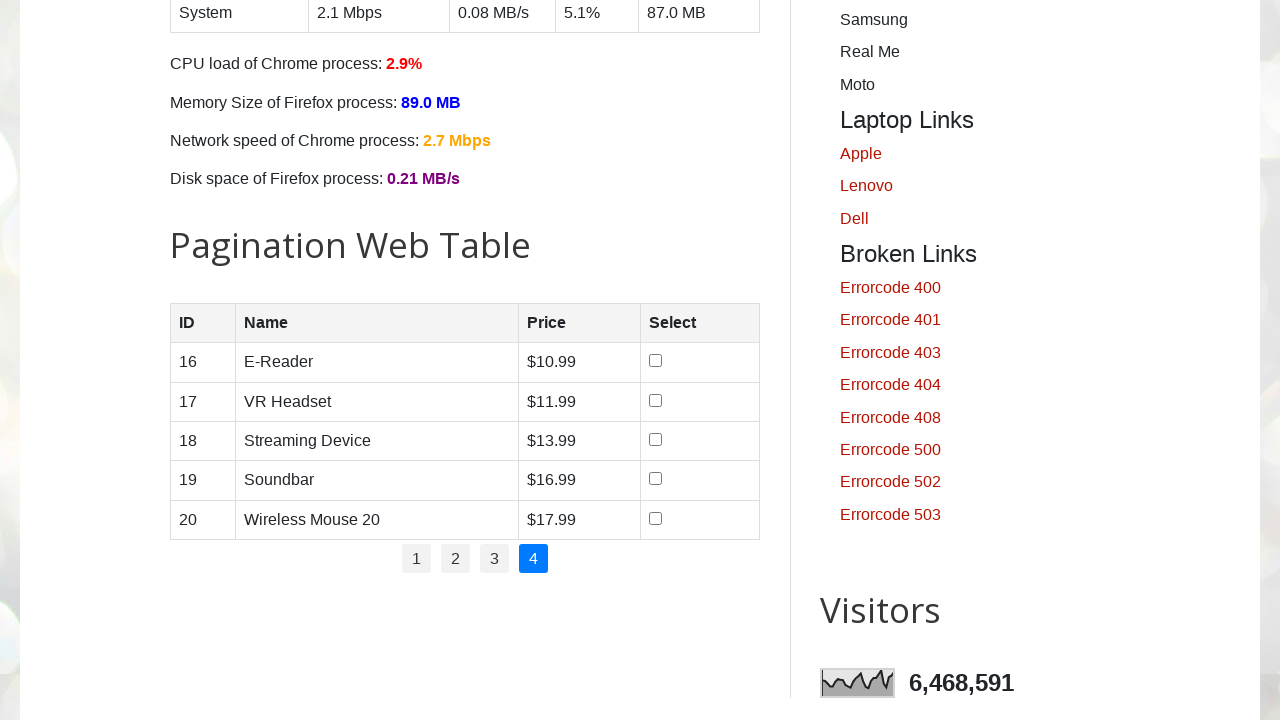

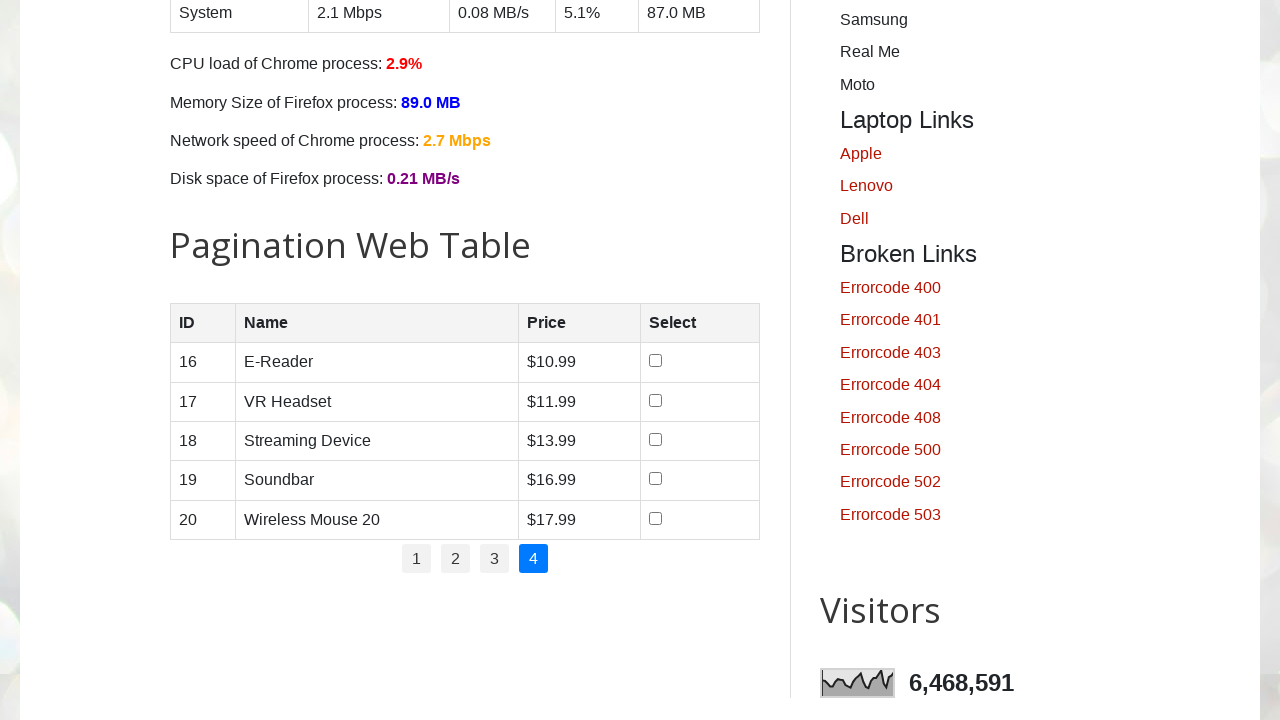